Automated color game that finds and clicks the button with a unique color among multiple buttons for 60 seconds

Starting URL: http://zzzscore.com/color/

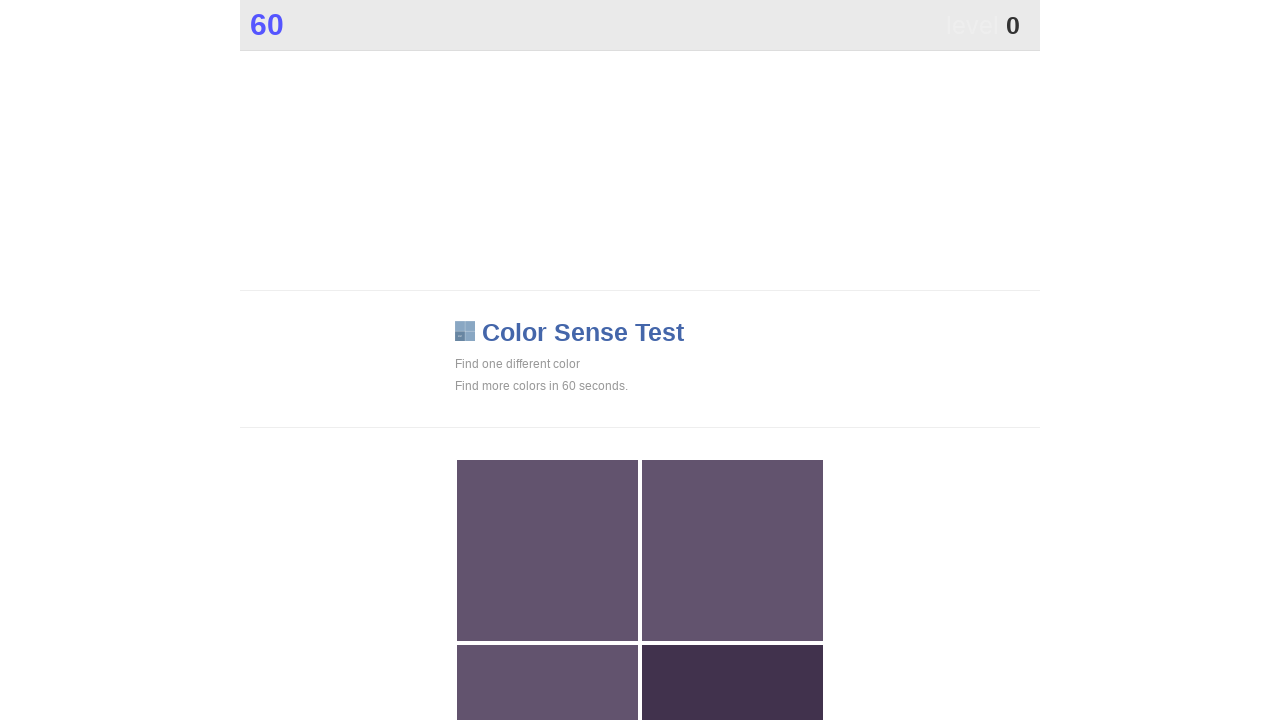

Located all game buttons on the page
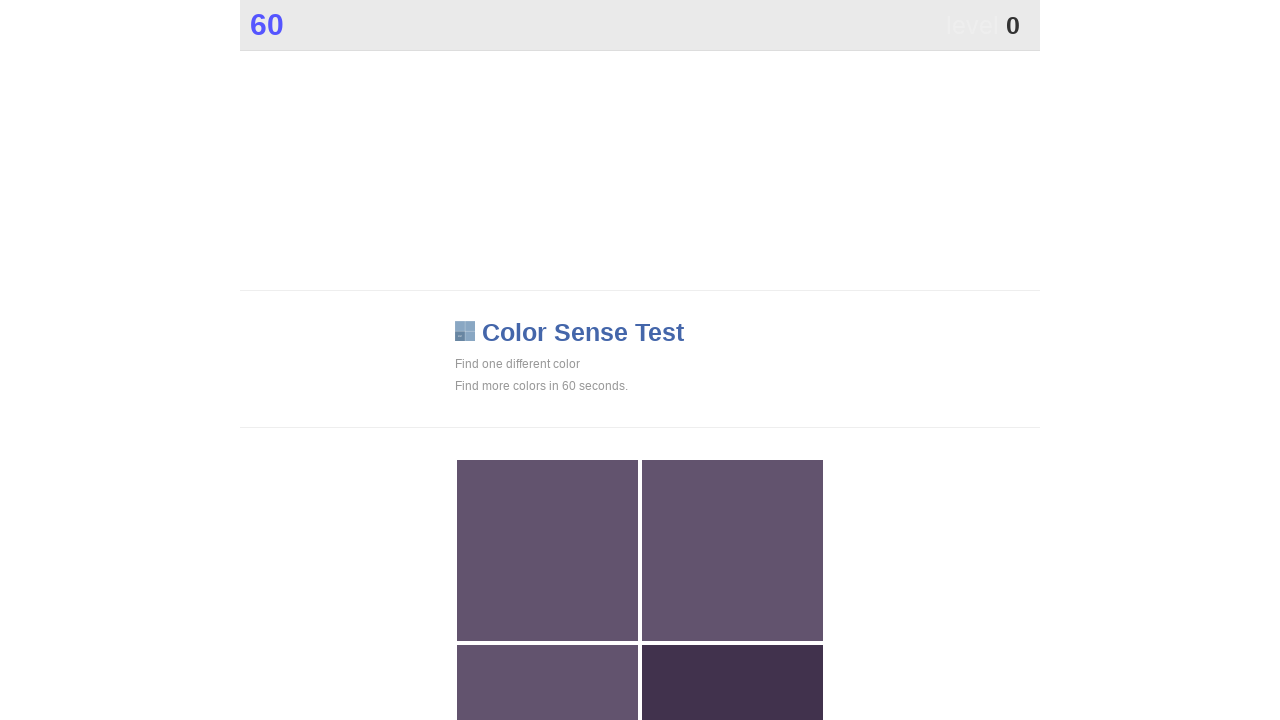

Retrieved background colors from 230 buttons
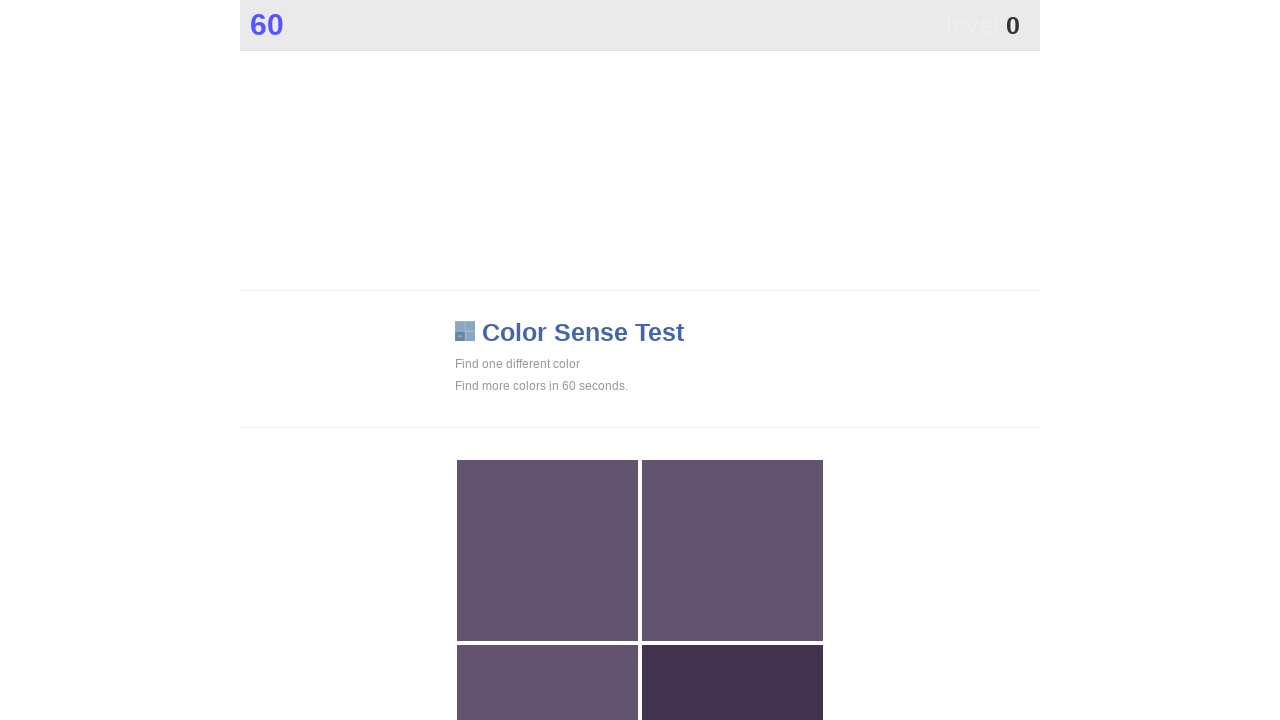

Analyzed color frequencies to find unique color: rgb(65, 50, 77)
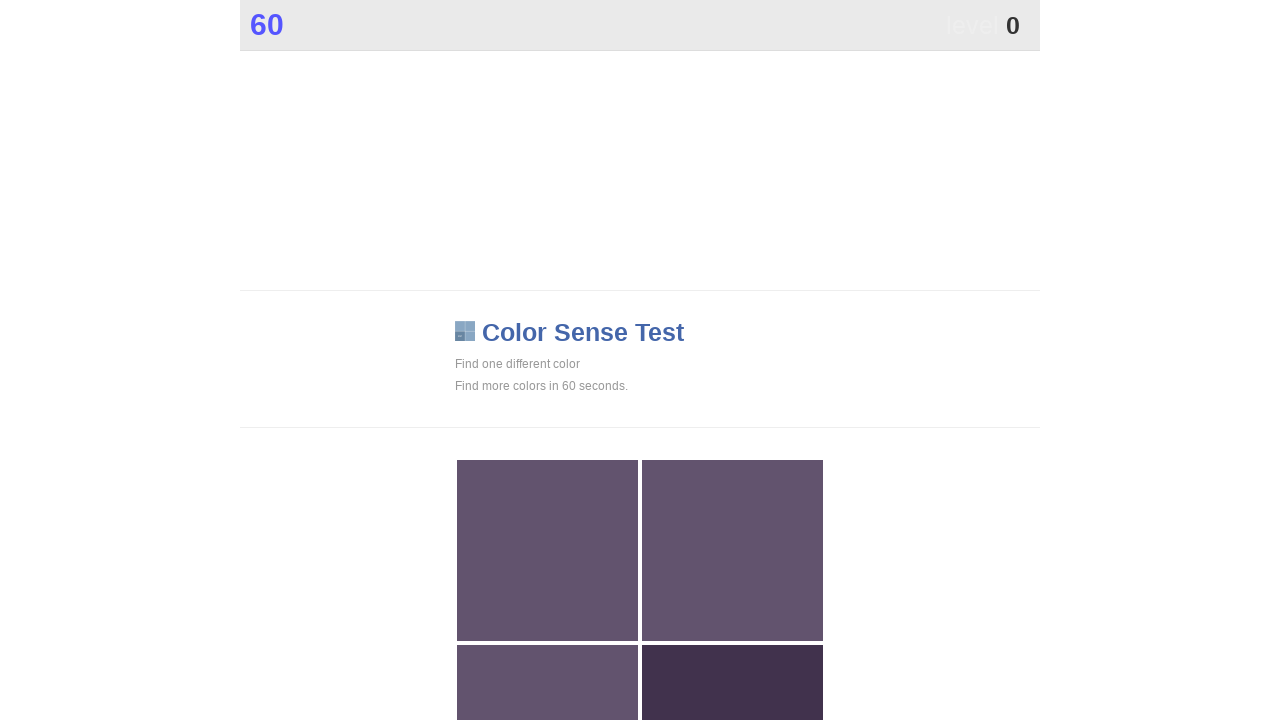

Clicked button with unique color at index 3 at (732, 629) on xpath=/html/body/div[1]/div[2]/div[3]/div >> nth=3
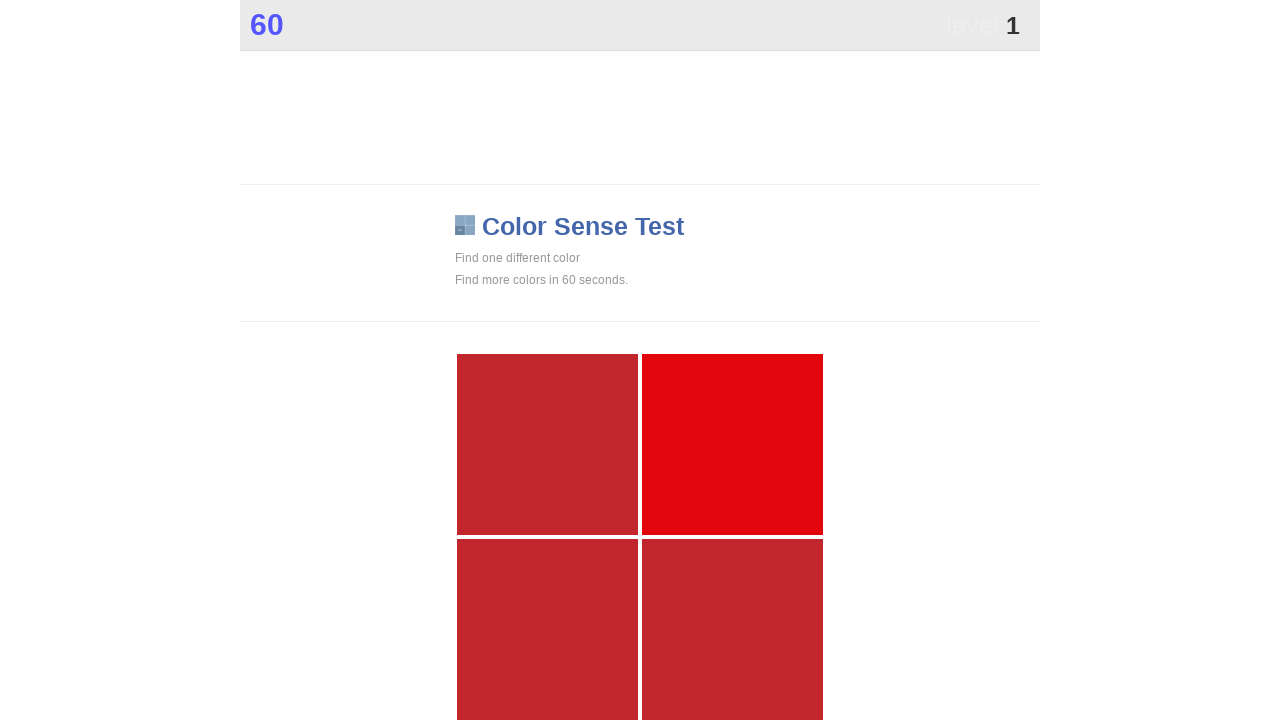

Located all game buttons on the page
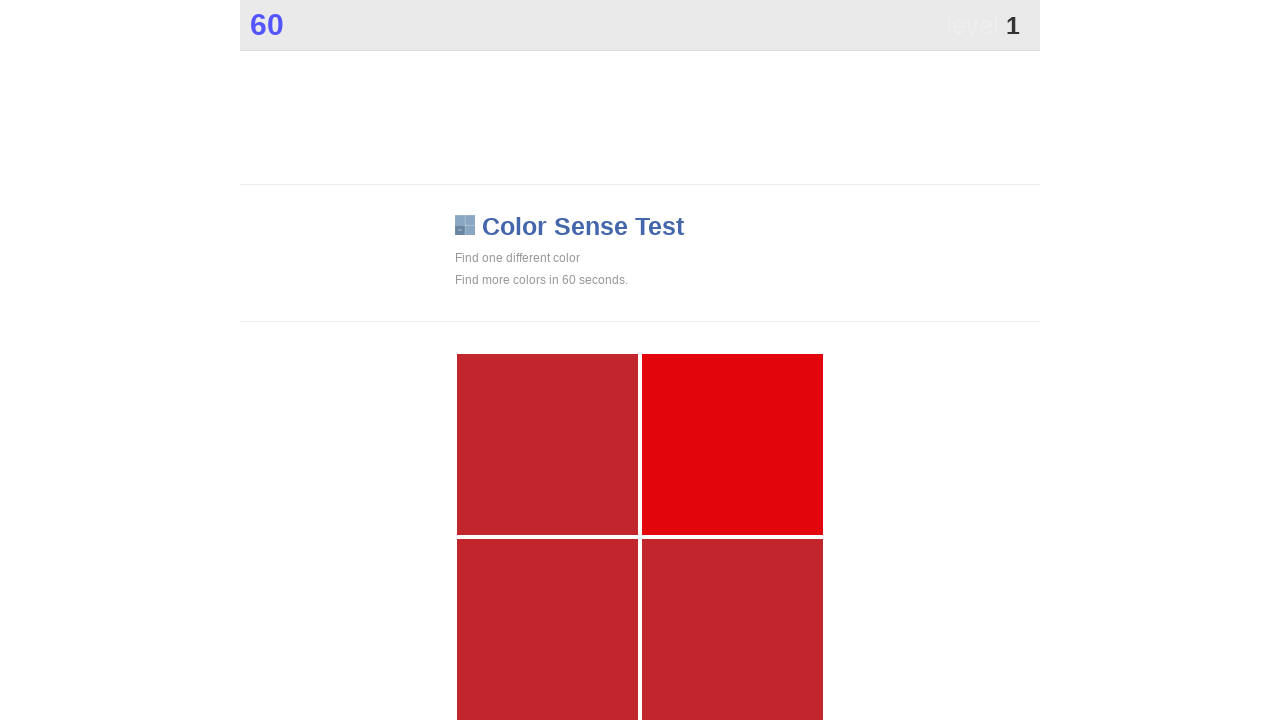

Retrieved background colors from 230 buttons
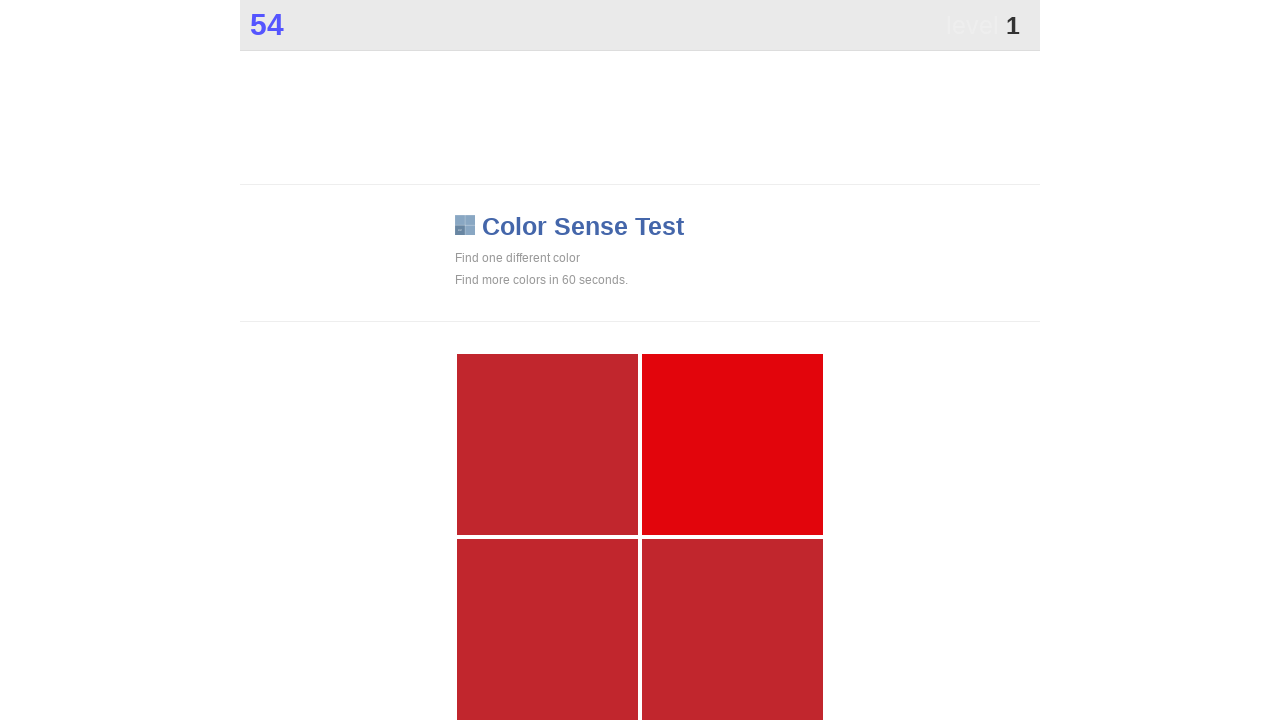

Analyzed color frequencies to find unique color: rgb(226, 5, 12)
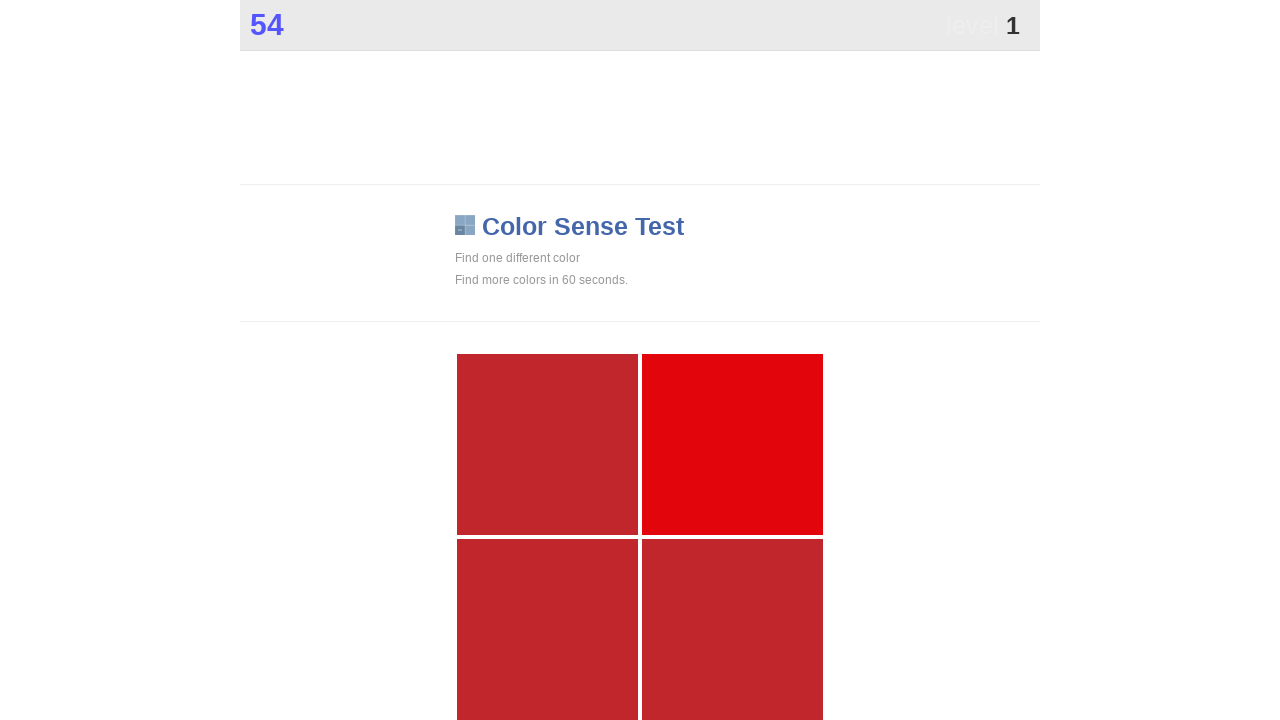

Clicked button with unique color at index 1 at (732, 444) on xpath=/html/body/div[1]/div[2]/div[3]/div >> nth=1
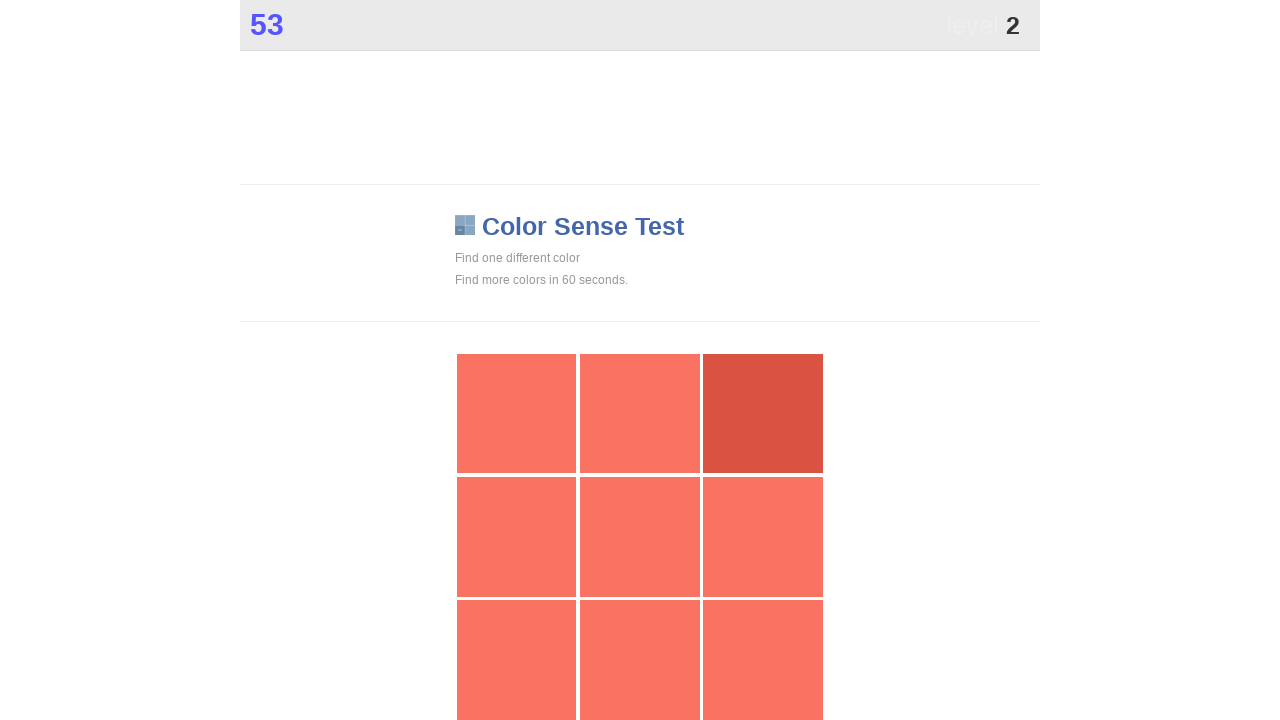

Located all game buttons on the page
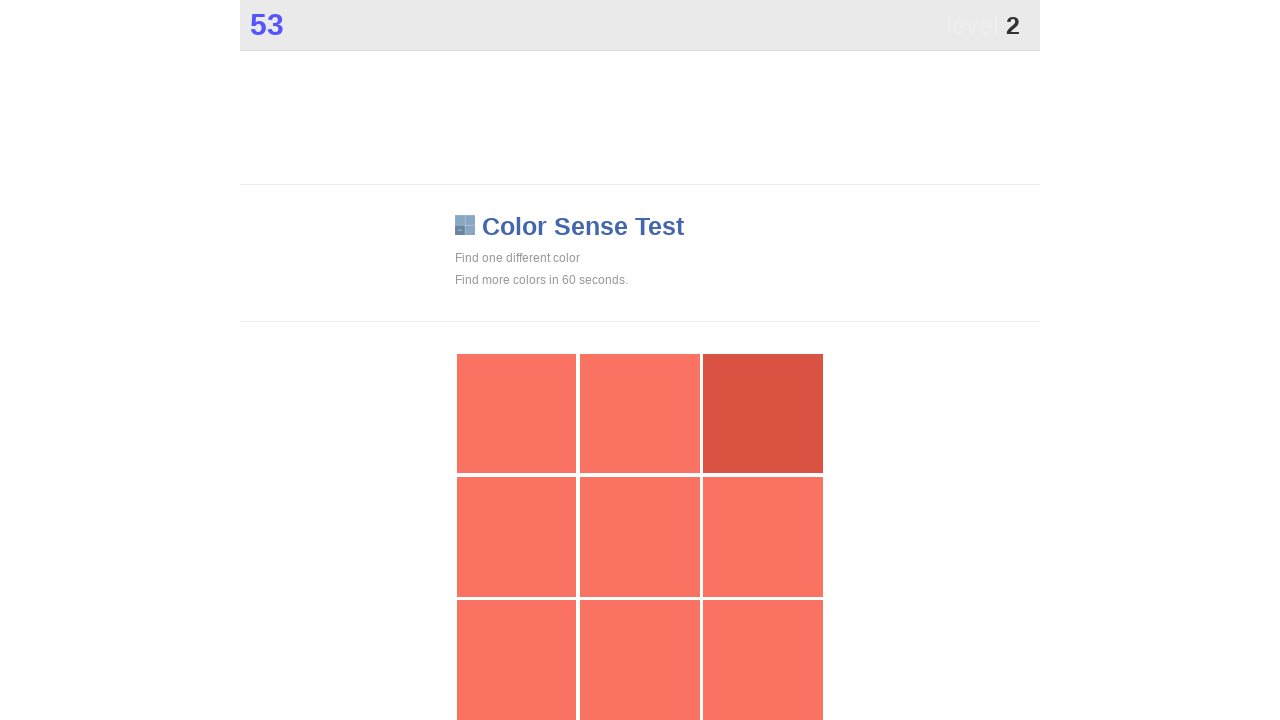

Retrieved background colors from 230 buttons
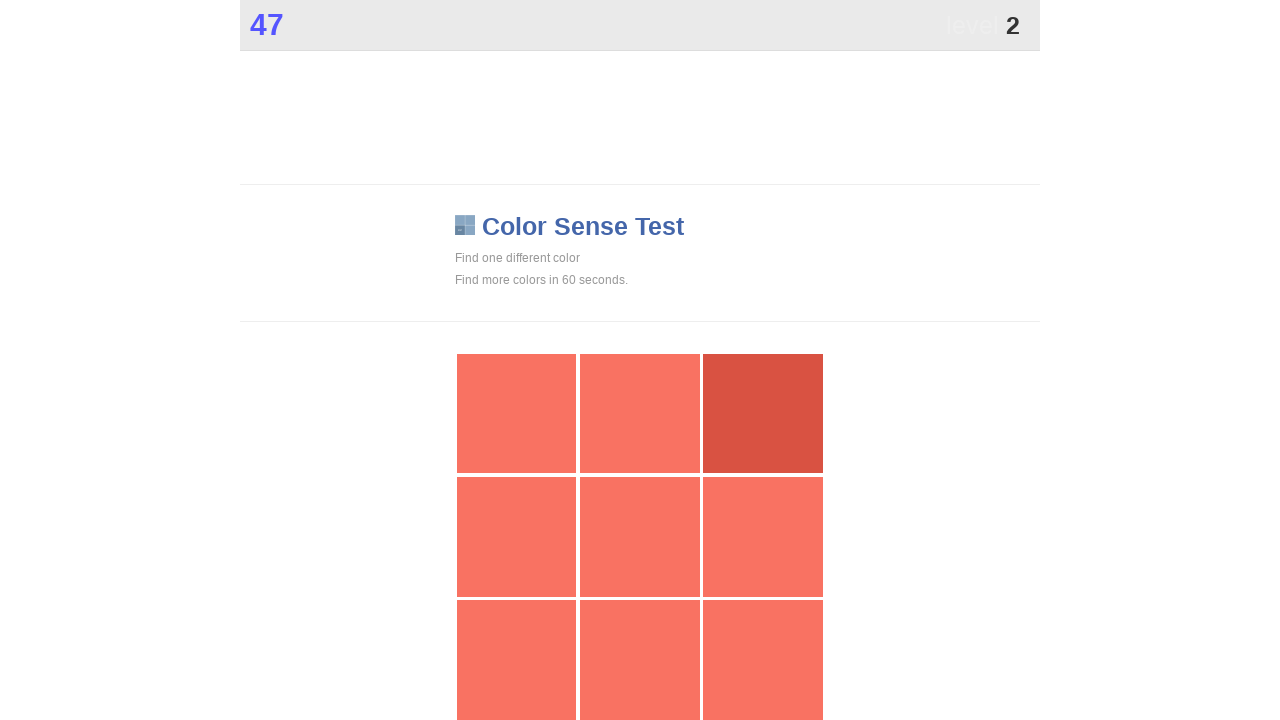

Analyzed color frequencies to find unique color: rgb(217, 82, 66)
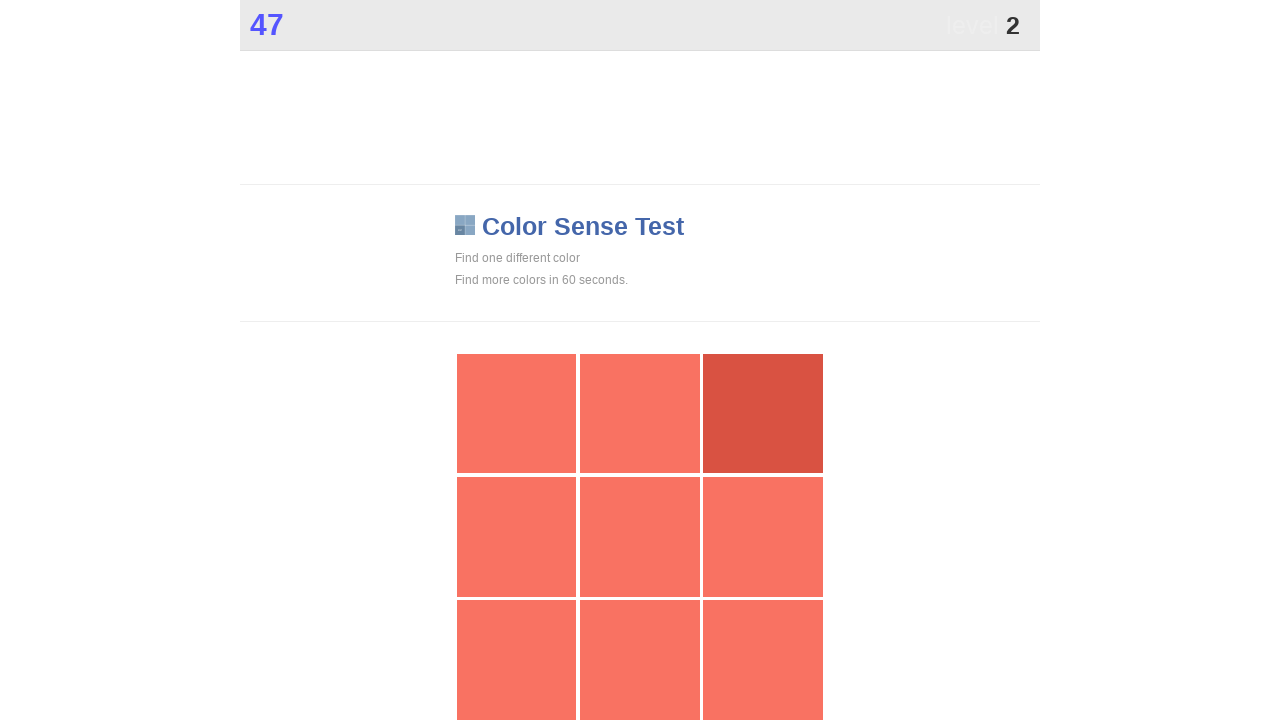

Clicked button with unique color at index 2 at (763, 414) on xpath=/html/body/div[1]/div[2]/div[3]/div >> nth=2
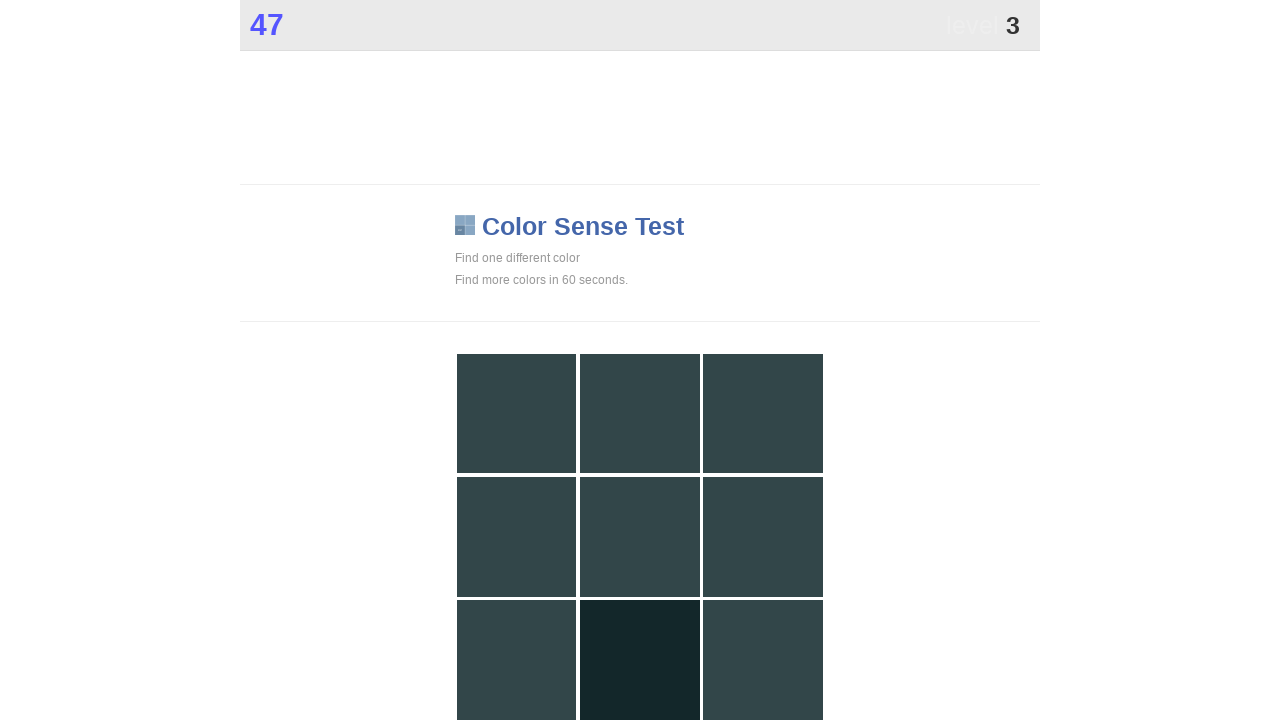

Located all game buttons on the page
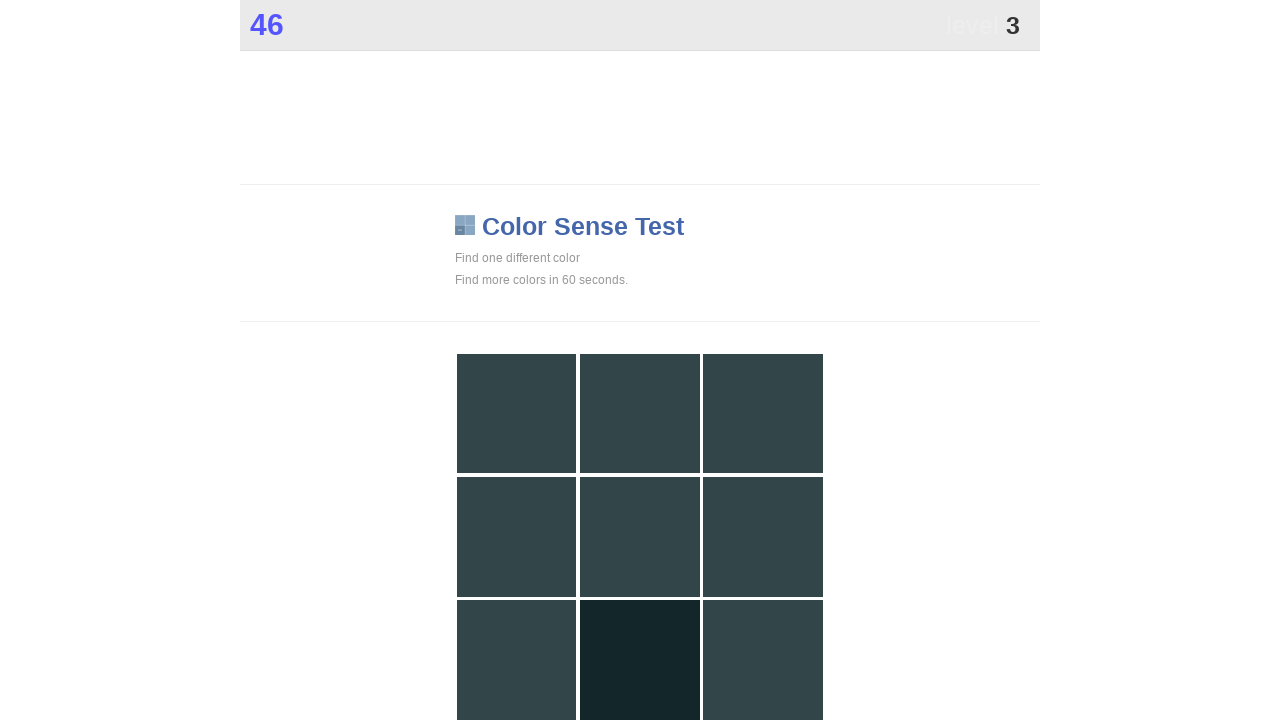

Retrieved background colors from 230 buttons
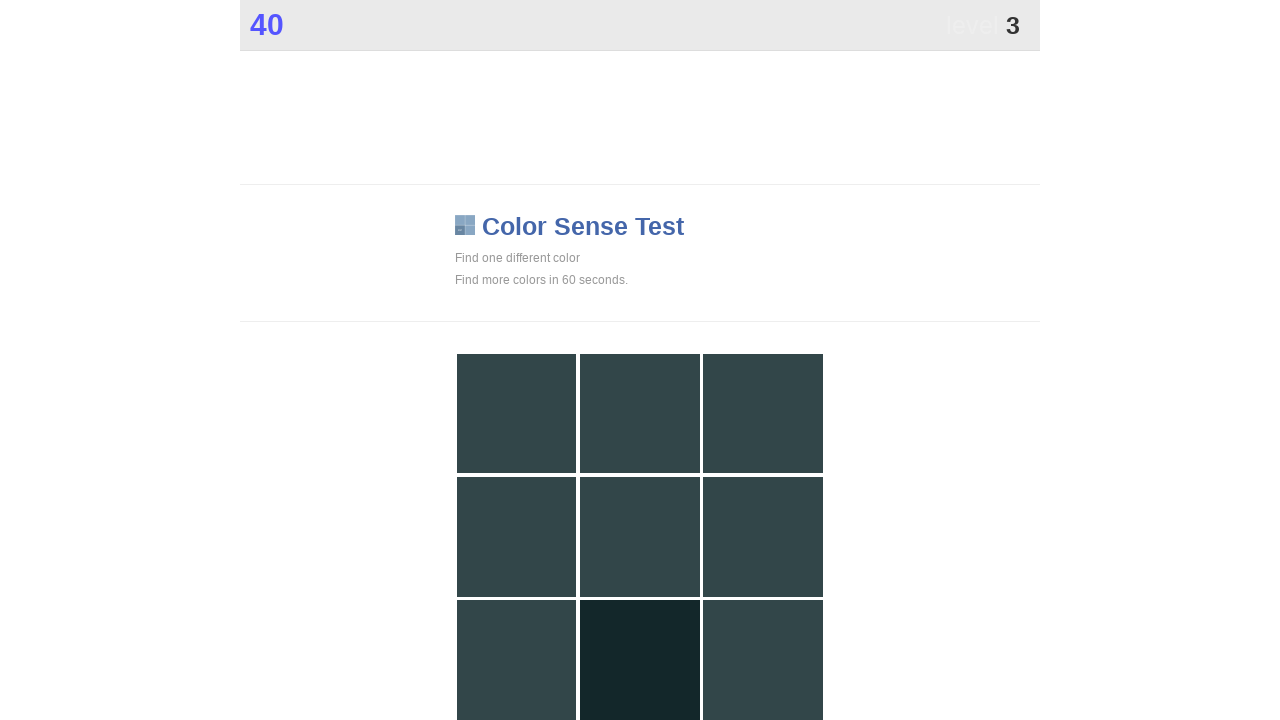

Analyzed color frequencies to find unique color: rgb(19, 39, 42)
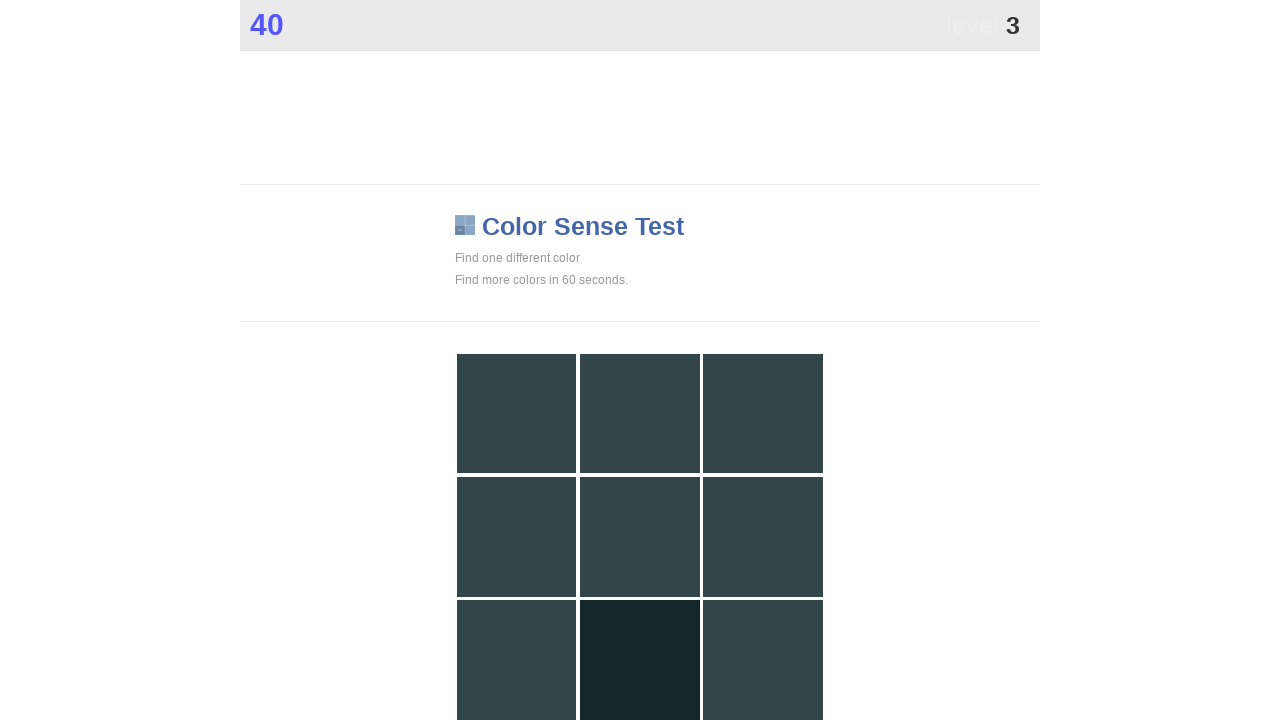

Clicked button with unique color at index 7 at (640, 660) on xpath=/html/body/div[1]/div[2]/div[3]/div >> nth=7
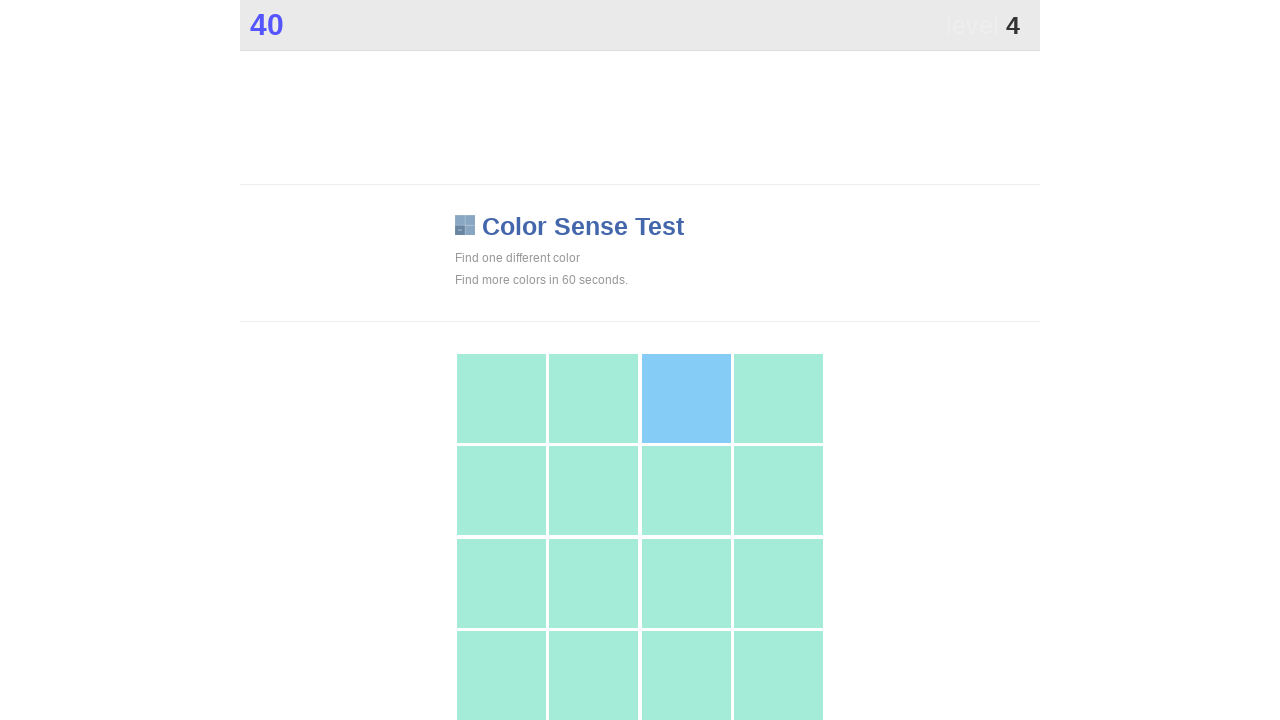

Located all game buttons on the page
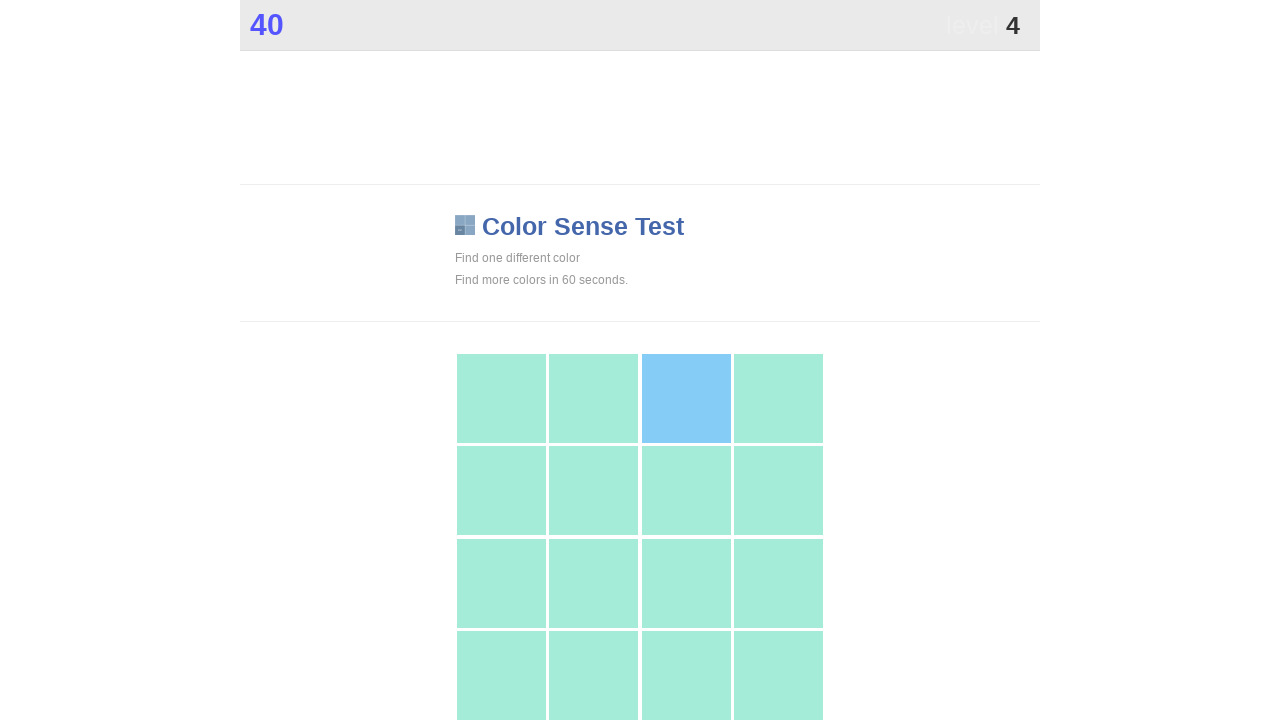

Retrieved background colors from 230 buttons
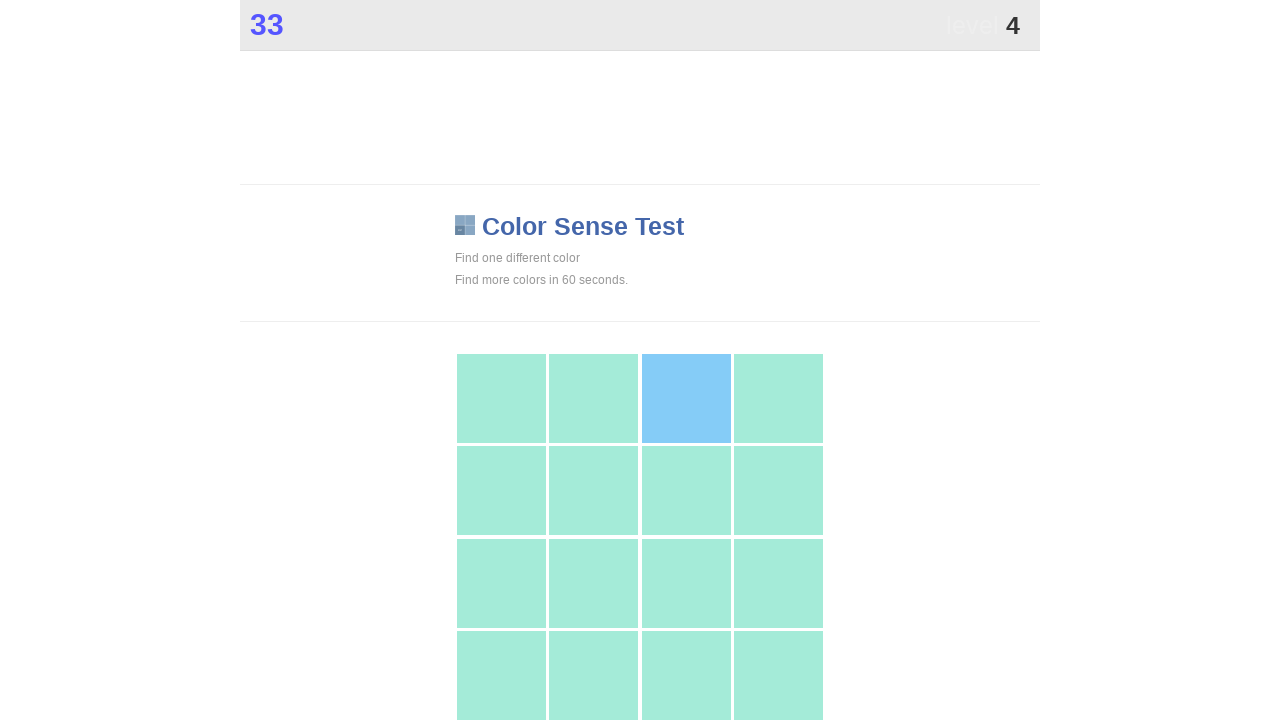

Analyzed color frequencies to find unique color: rgb(133, 204, 247)
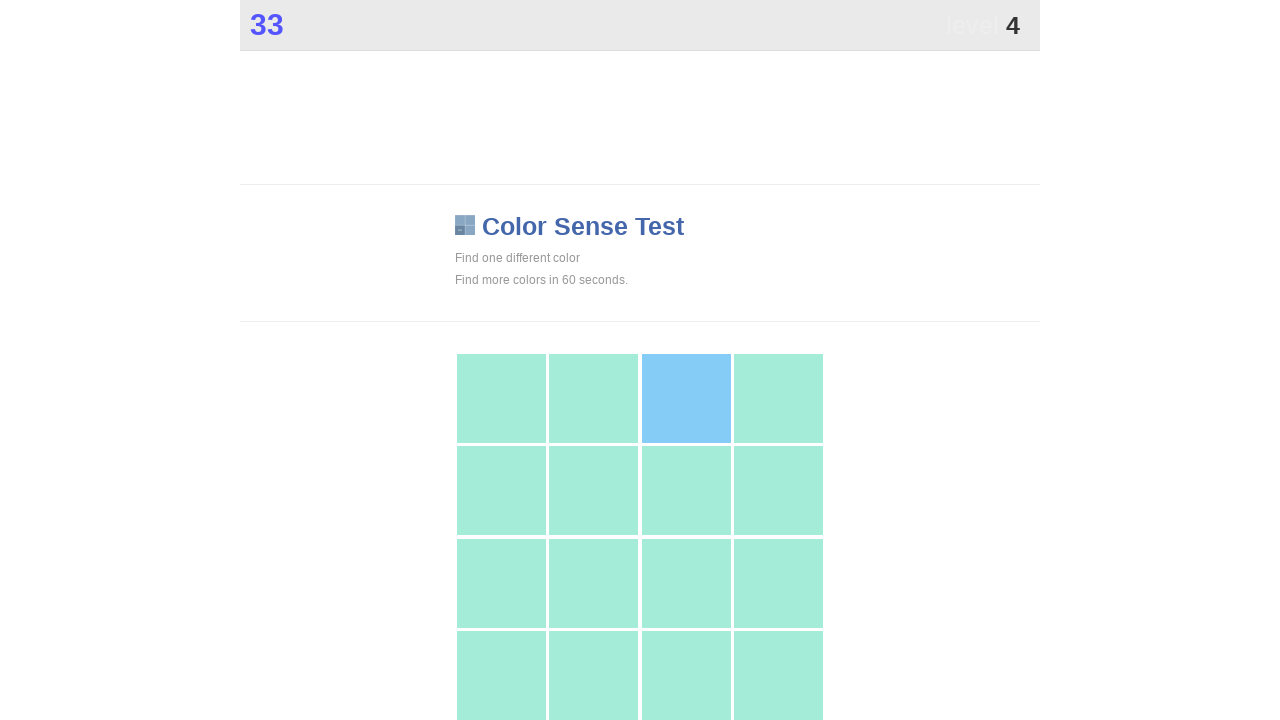

Clicked button with unique color at index 2 at (686, 398) on xpath=/html/body/div[1]/div[2]/div[3]/div >> nth=2
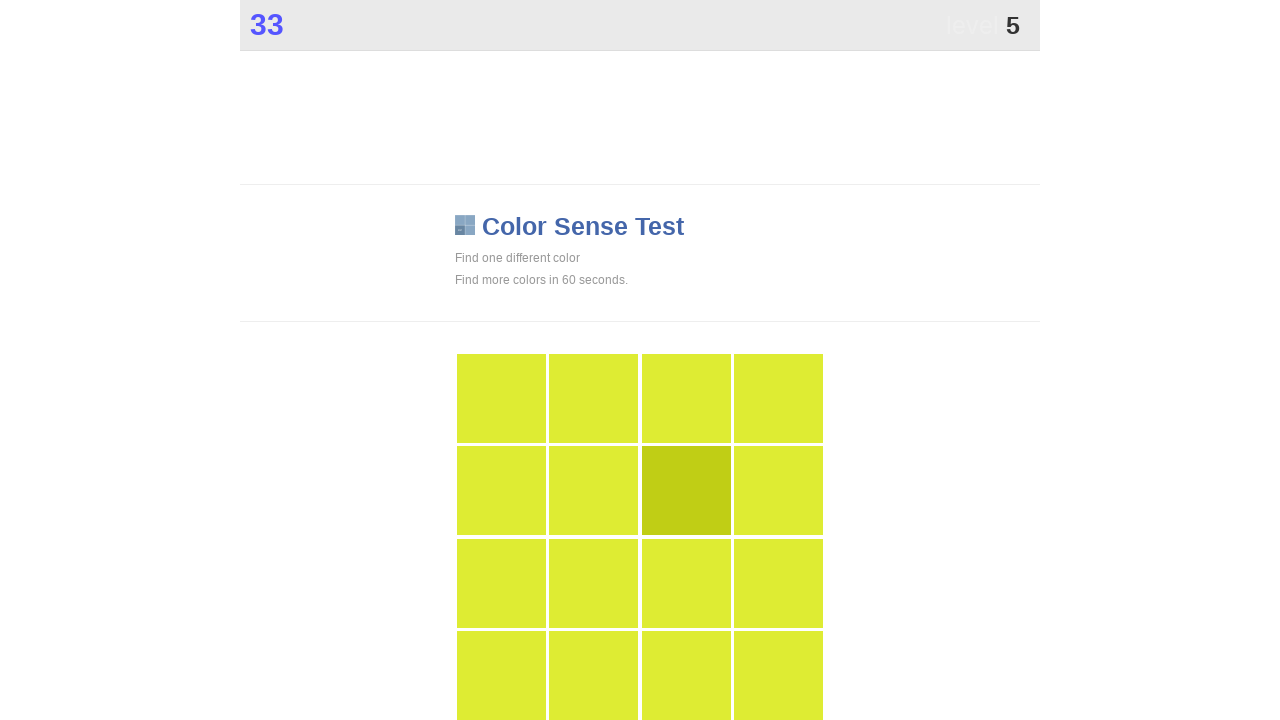

Located all game buttons on the page
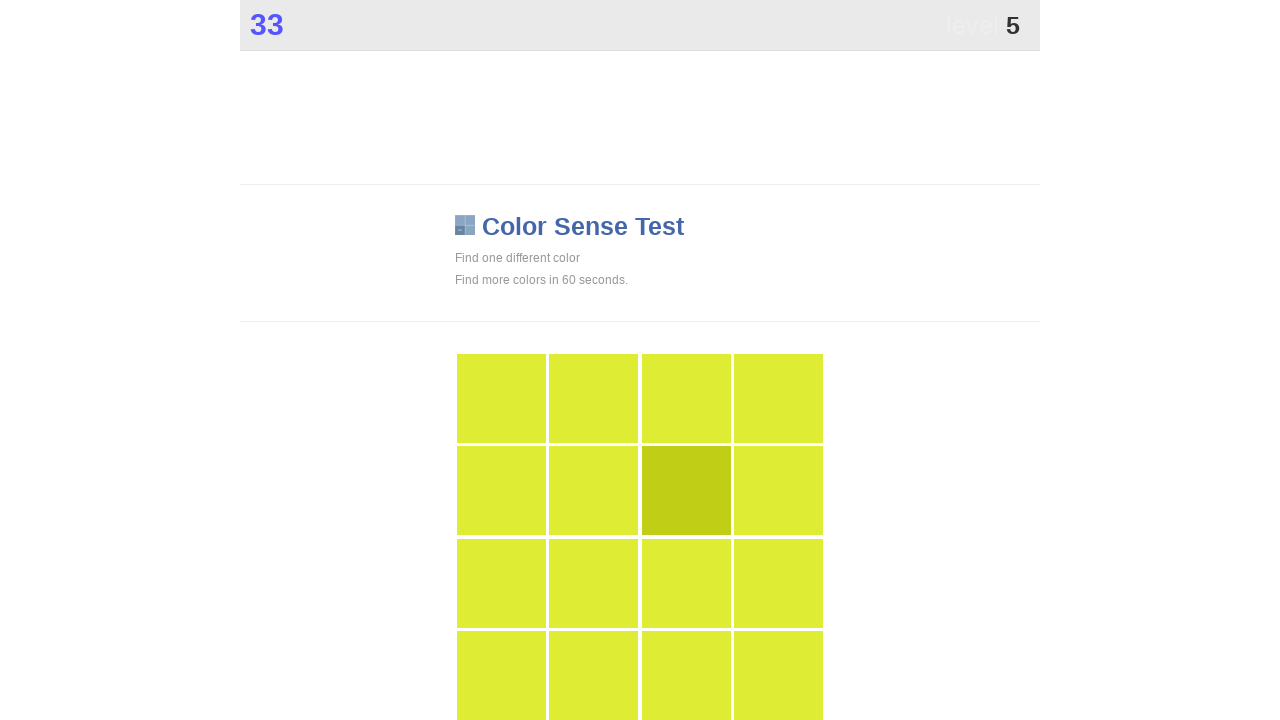

Retrieved background colors from 230 buttons
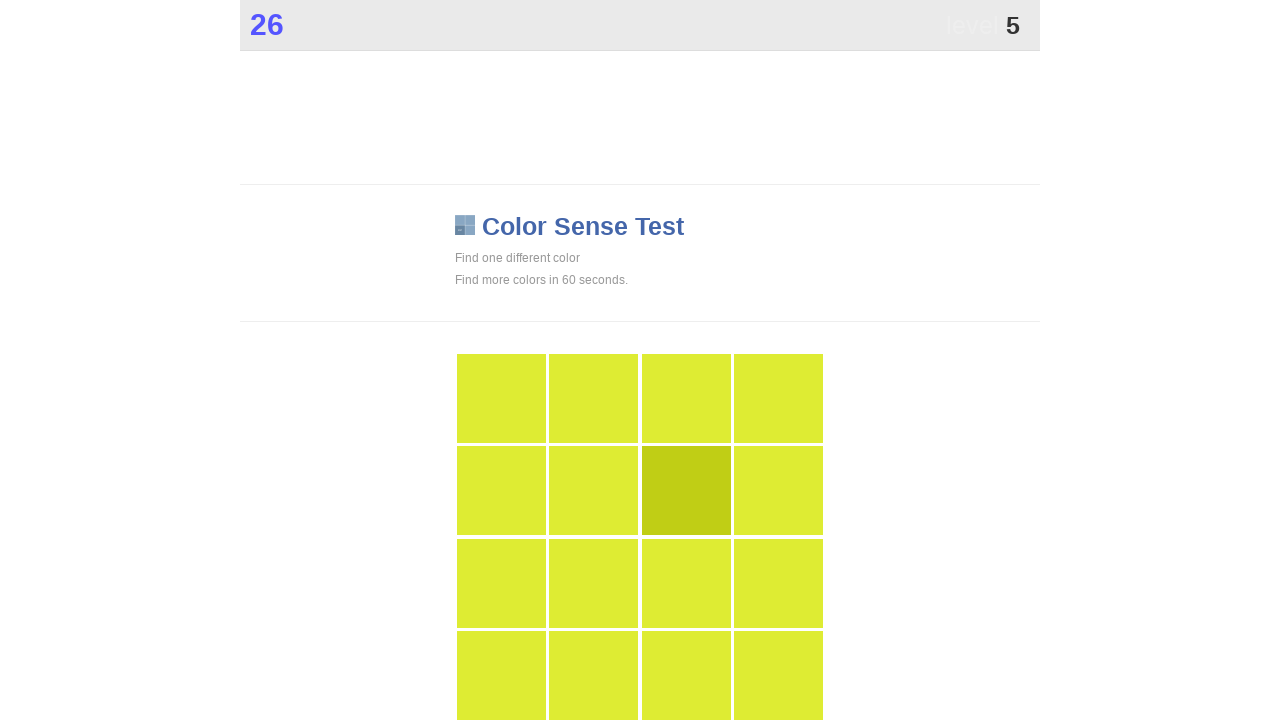

Analyzed color frequencies to find unique color: rgb(192, 206, 21)
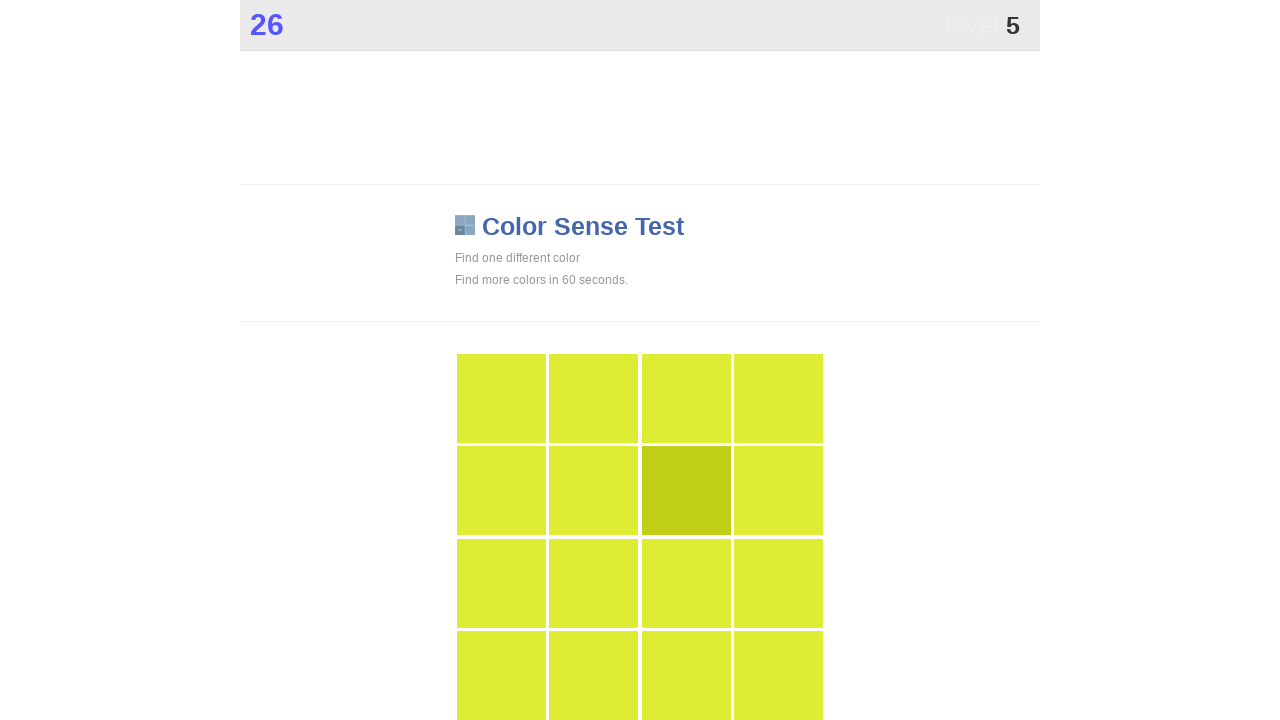

Clicked button with unique color at index 6 at (686, 491) on xpath=/html/body/div[1]/div[2]/div[3]/div >> nth=6
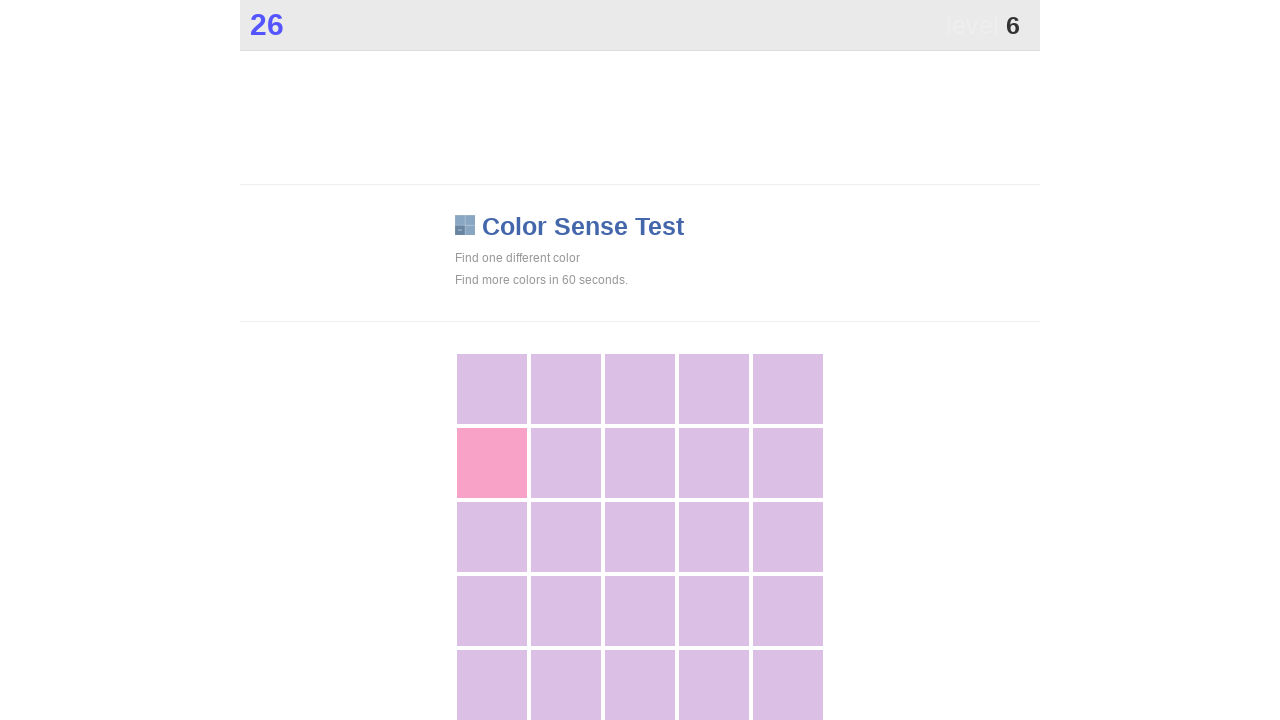

Located all game buttons on the page
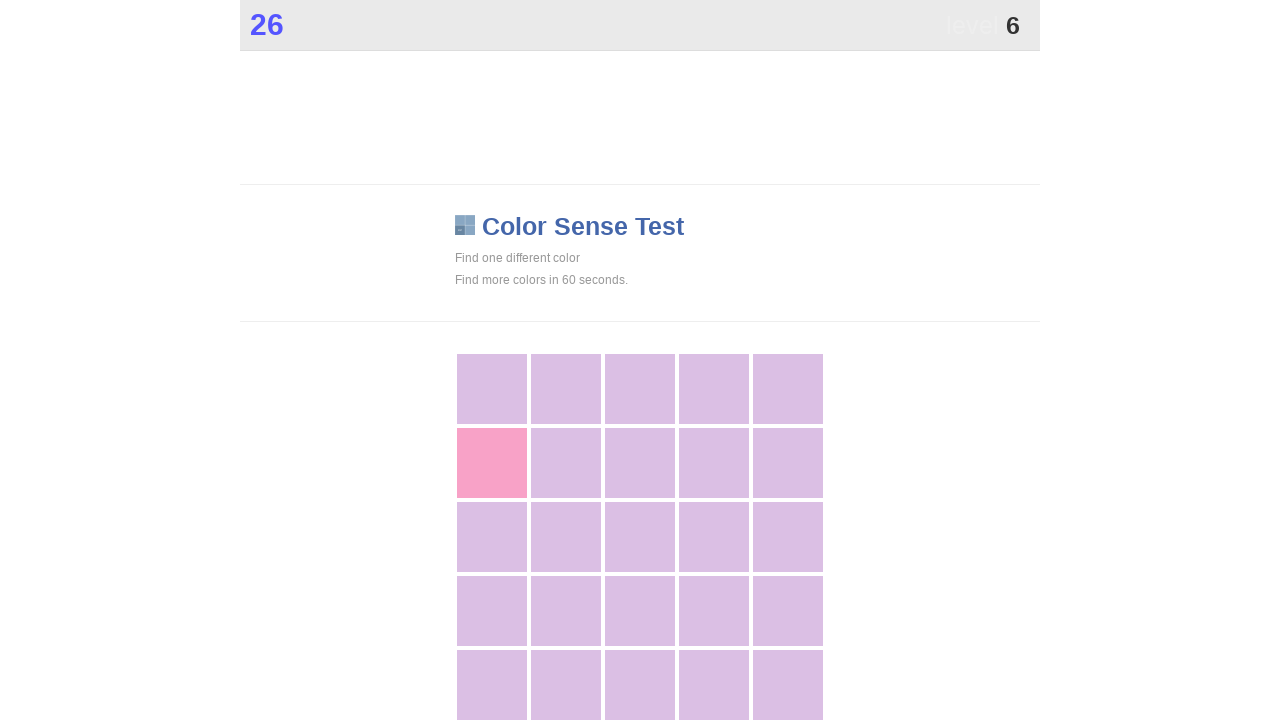

Retrieved background colors from 230 buttons
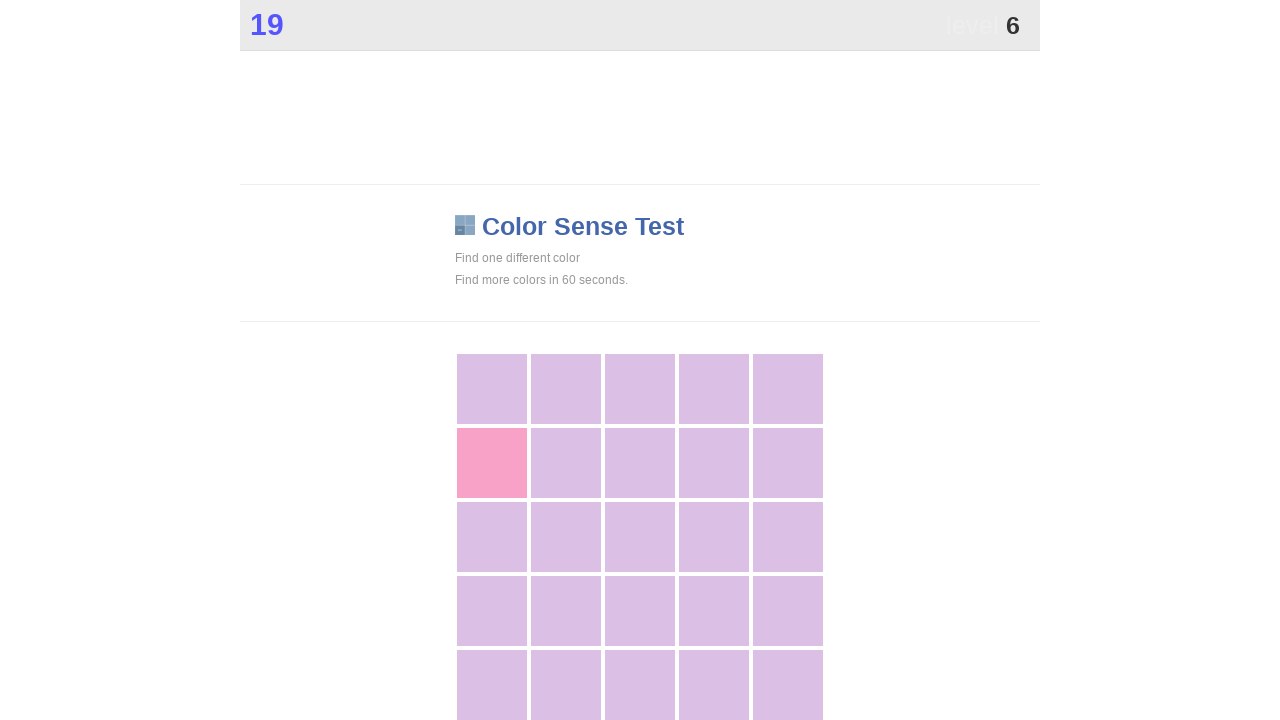

Analyzed color frequencies to find unique color: rgb(248, 162, 199)
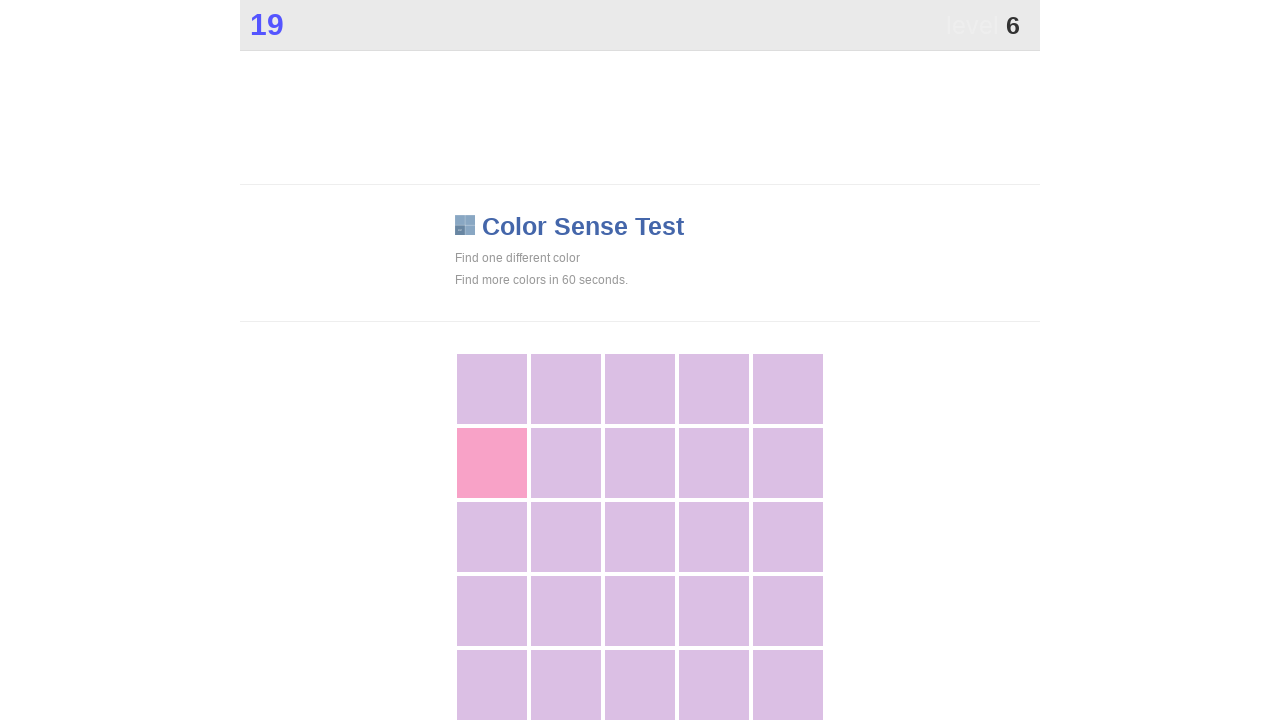

Clicked button with unique color at index 5 at (492, 463) on xpath=/html/body/div[1]/div[2]/div[3]/div >> nth=5
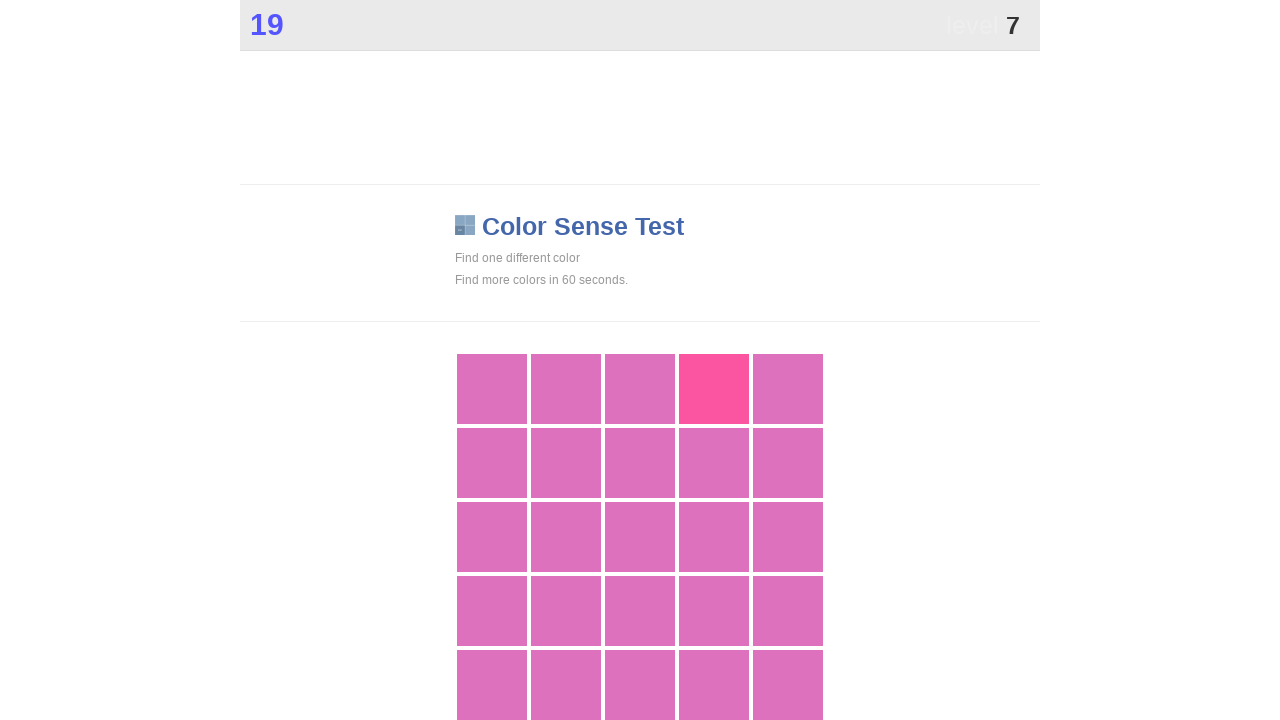

Located all game buttons on the page
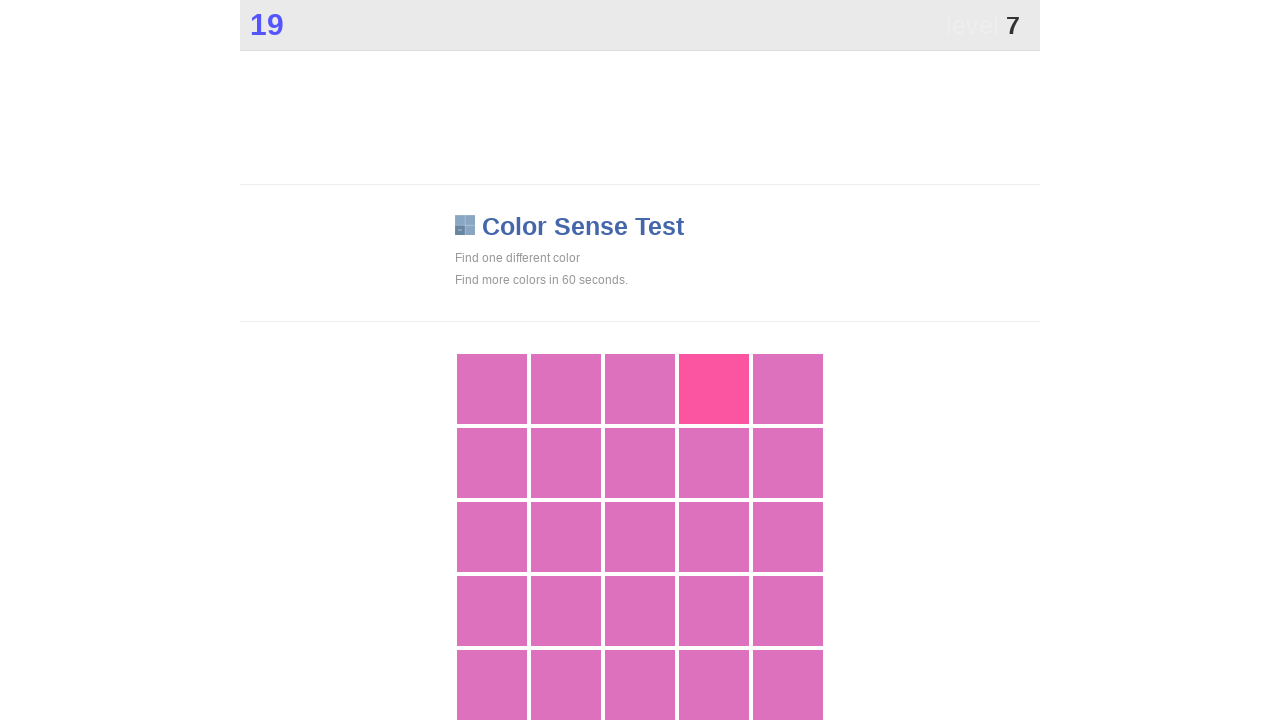

Retrieved background colors from 230 buttons
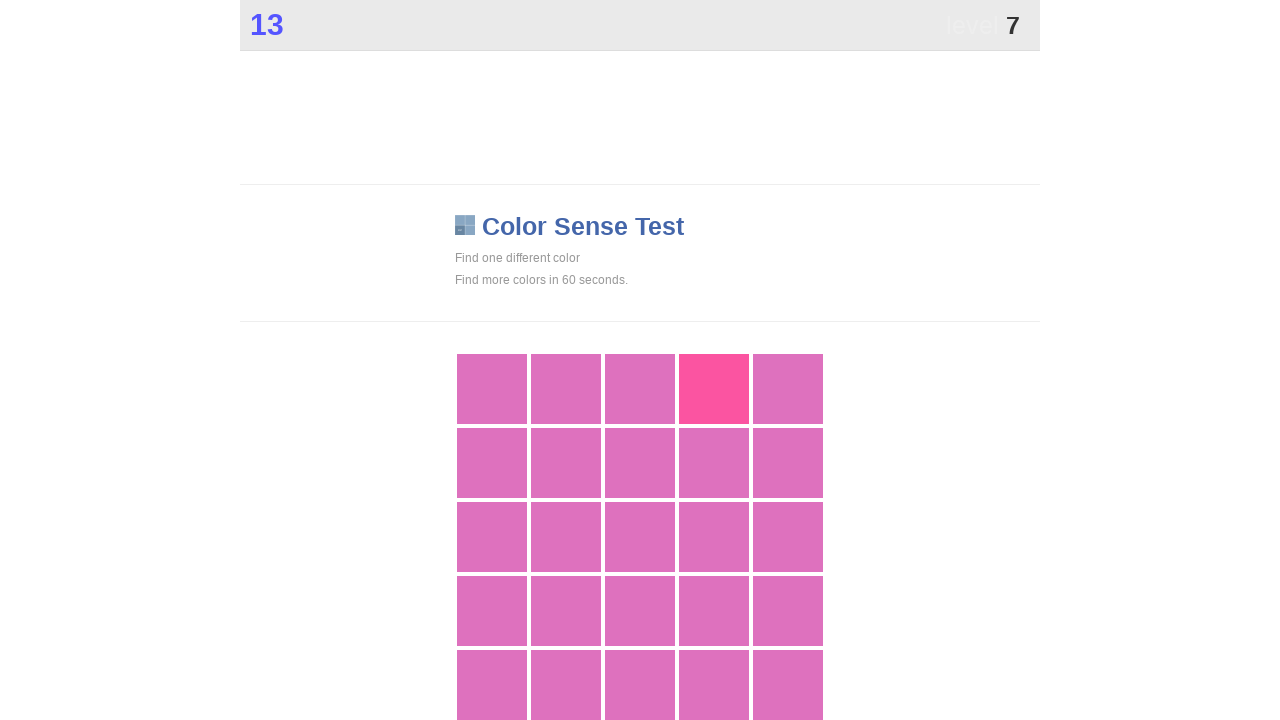

Analyzed color frequencies to find unique color: rgb(251, 84, 161)
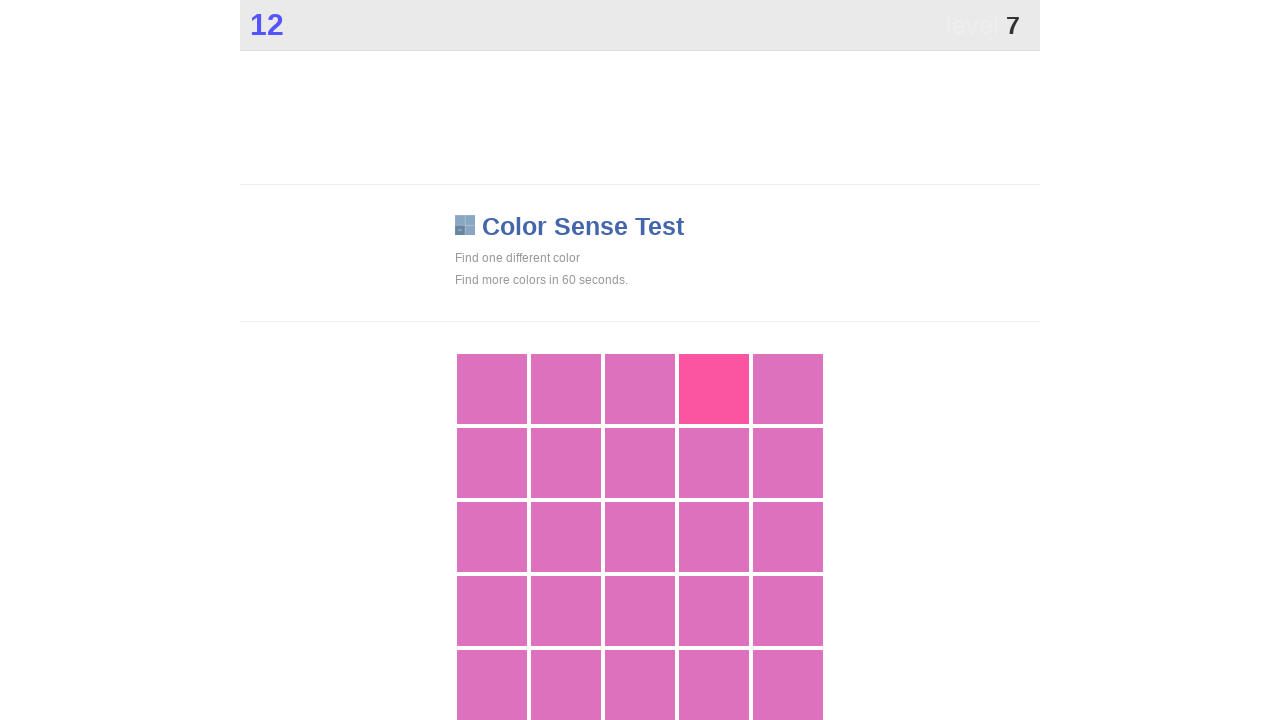

Clicked button with unique color at index 3 at (714, 389) on xpath=/html/body/div[1]/div[2]/div[3]/div >> nth=3
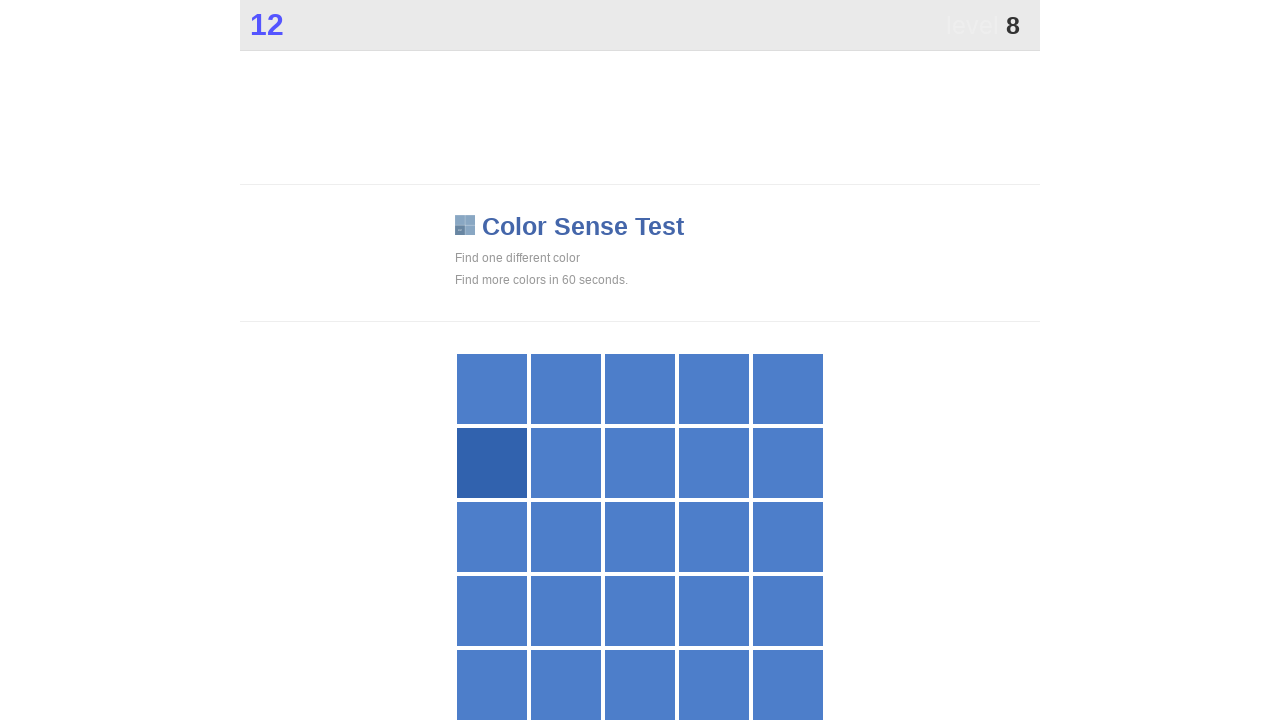

Located all game buttons on the page
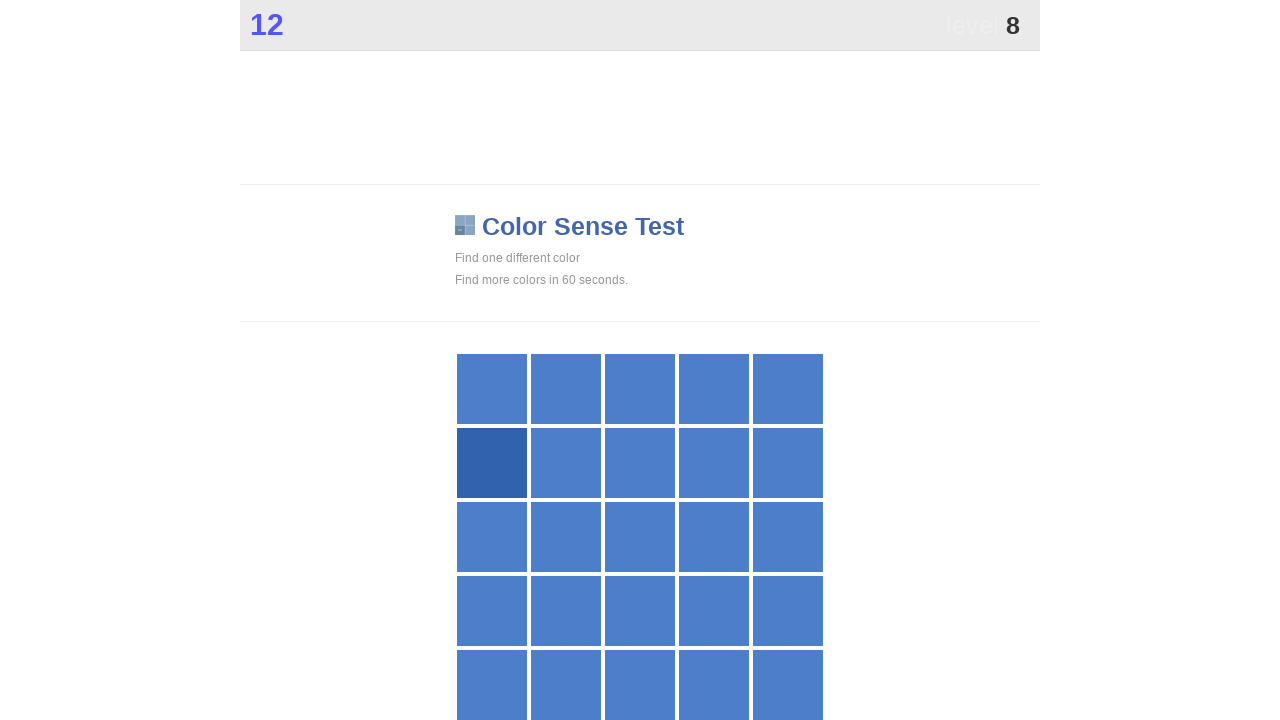

Retrieved background colors from 230 buttons
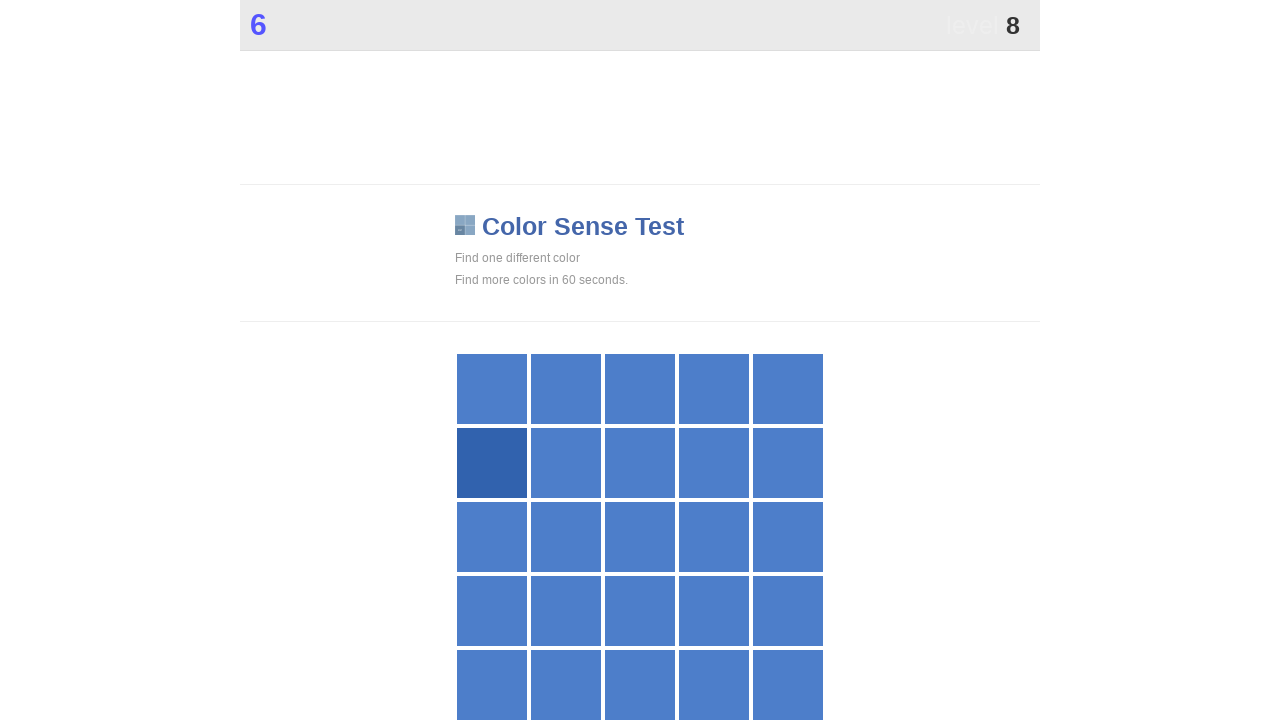

Analyzed color frequencies to find unique color: rgb(49, 98, 174)
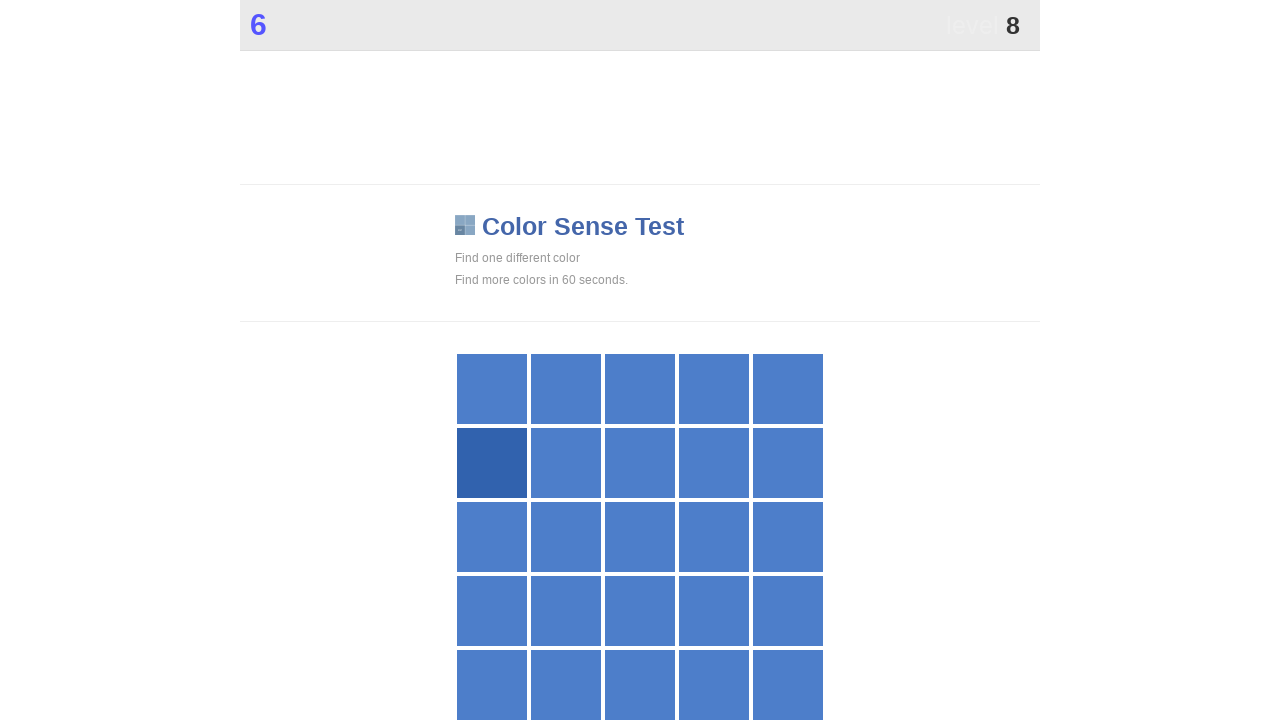

Clicked button with unique color at index 5 at (492, 463) on xpath=/html/body/div[1]/div[2]/div[3]/div >> nth=5
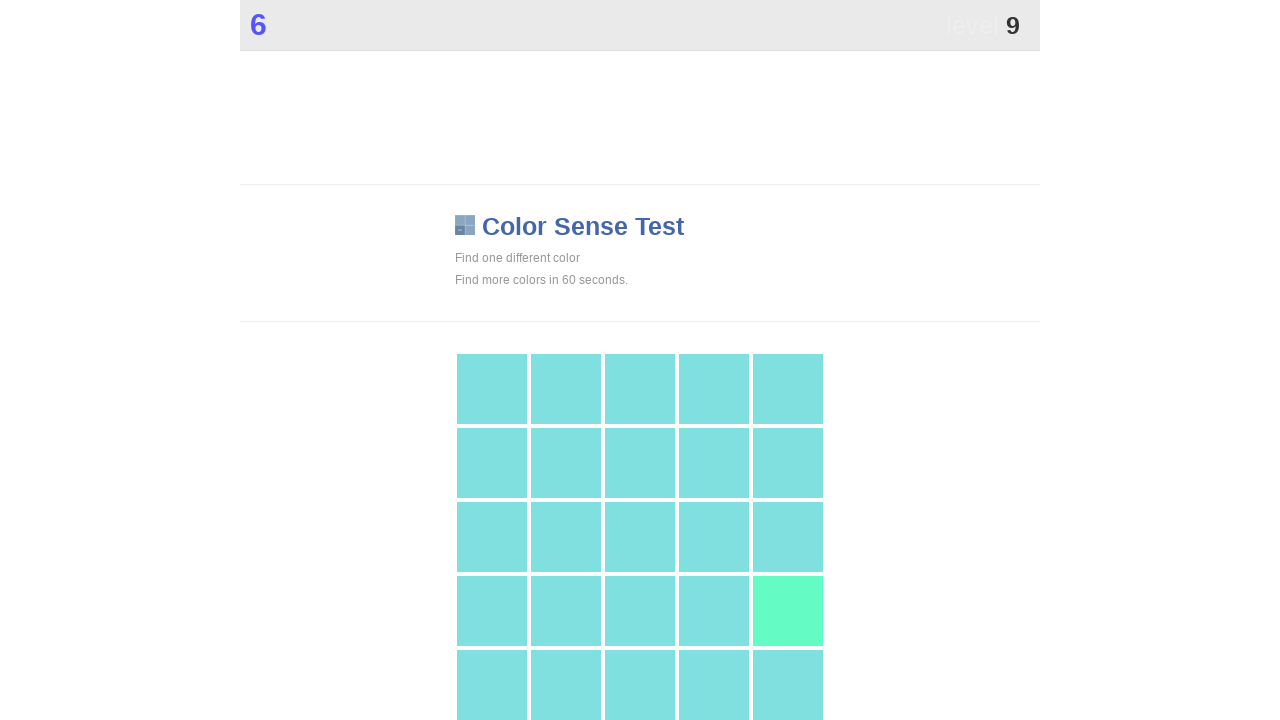

Waited 3 seconds to view final score
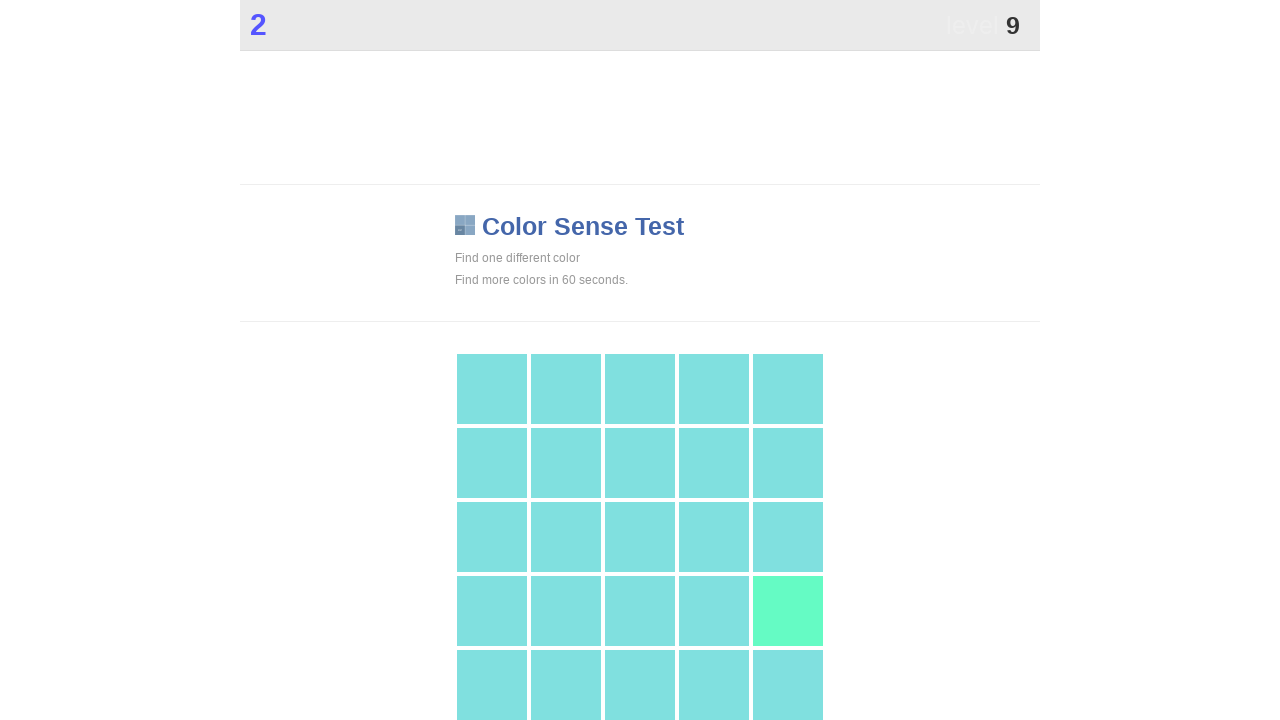

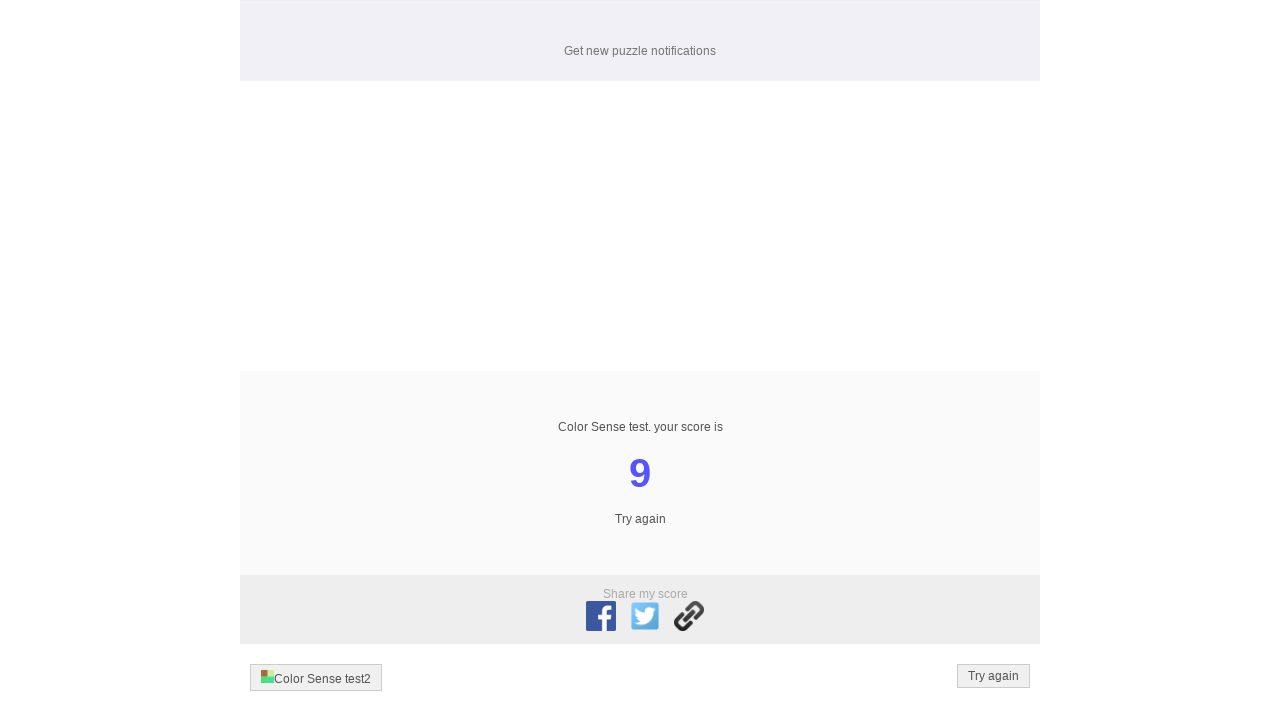